Fills a registration form by typing characters one by one with pauses to simulate human typing, then tabs between fields

Starting URL: https://naveenautomationlabs.com/opencart/index.php?route=account/register

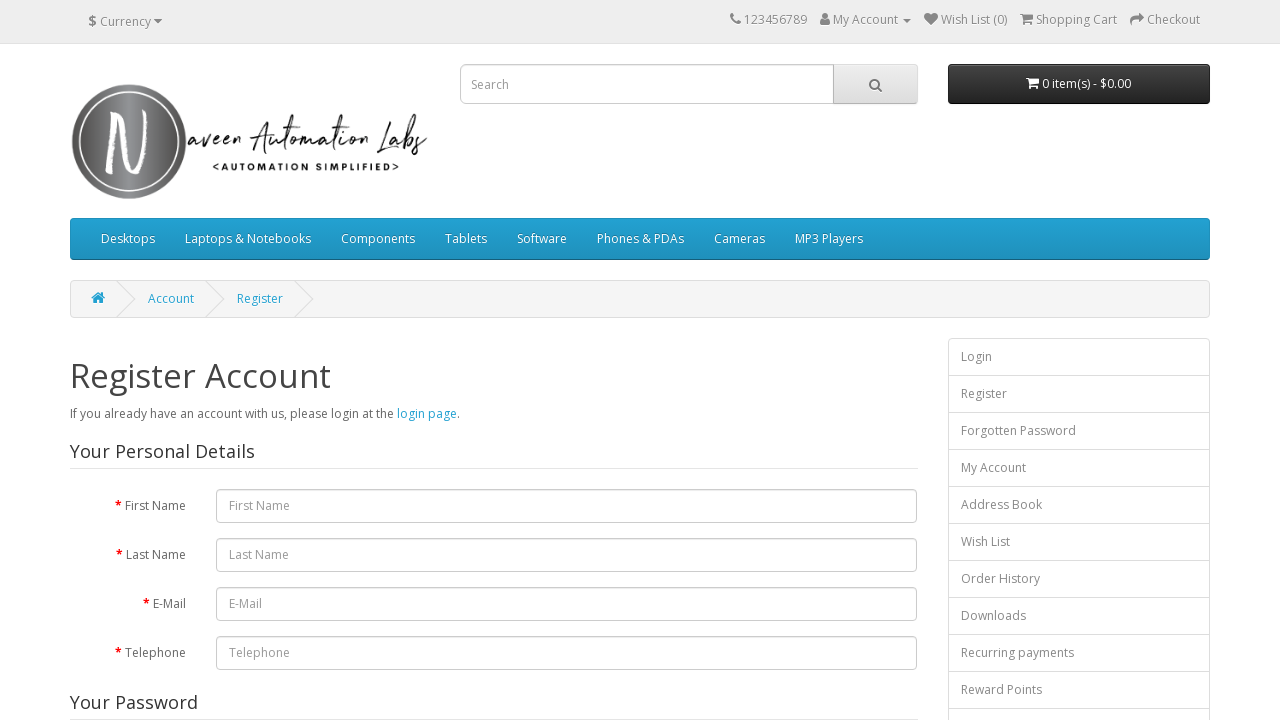

Navigated to OpenCart registration page
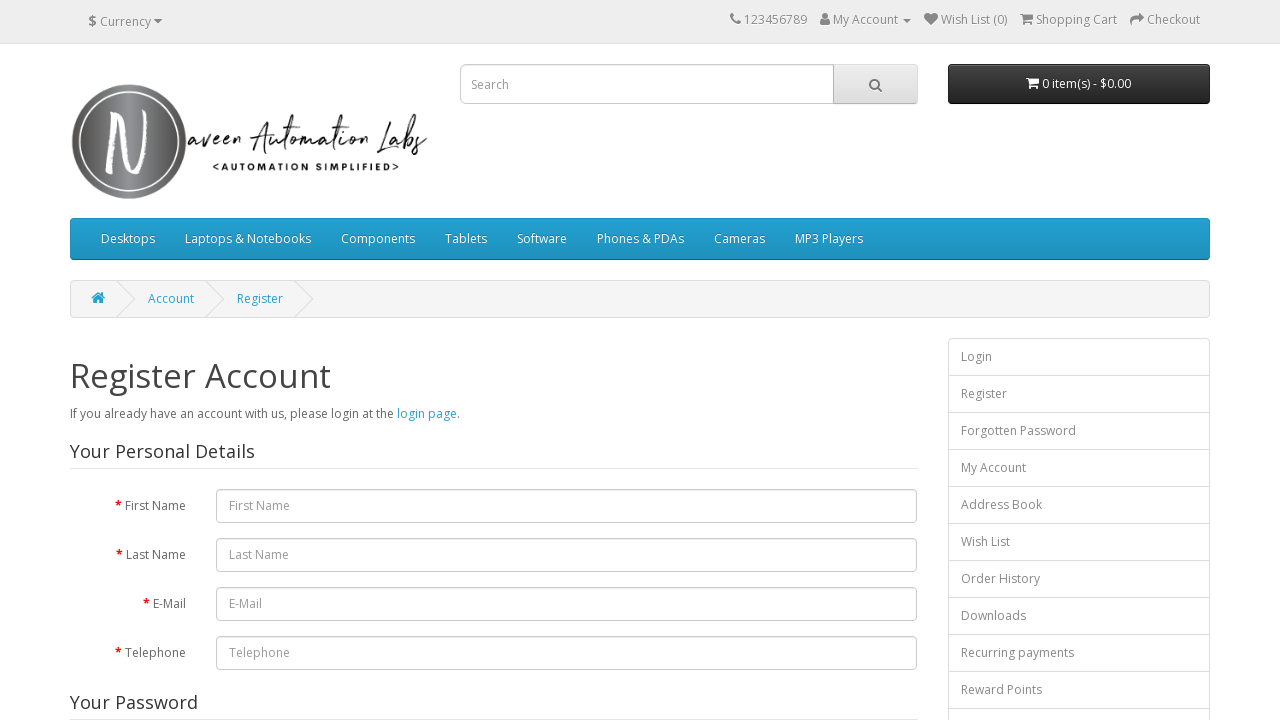

Located firstname input field
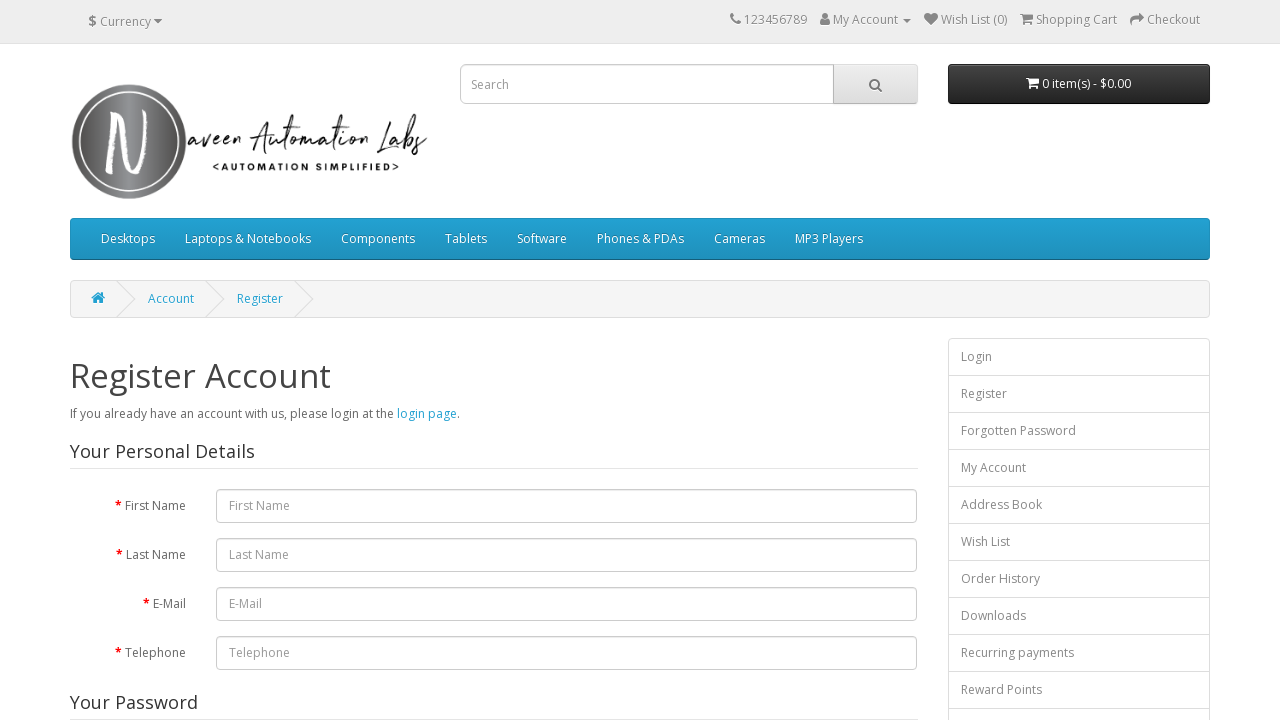

Typed character 'N' in firstname field with 150ms delay on #input-firstname
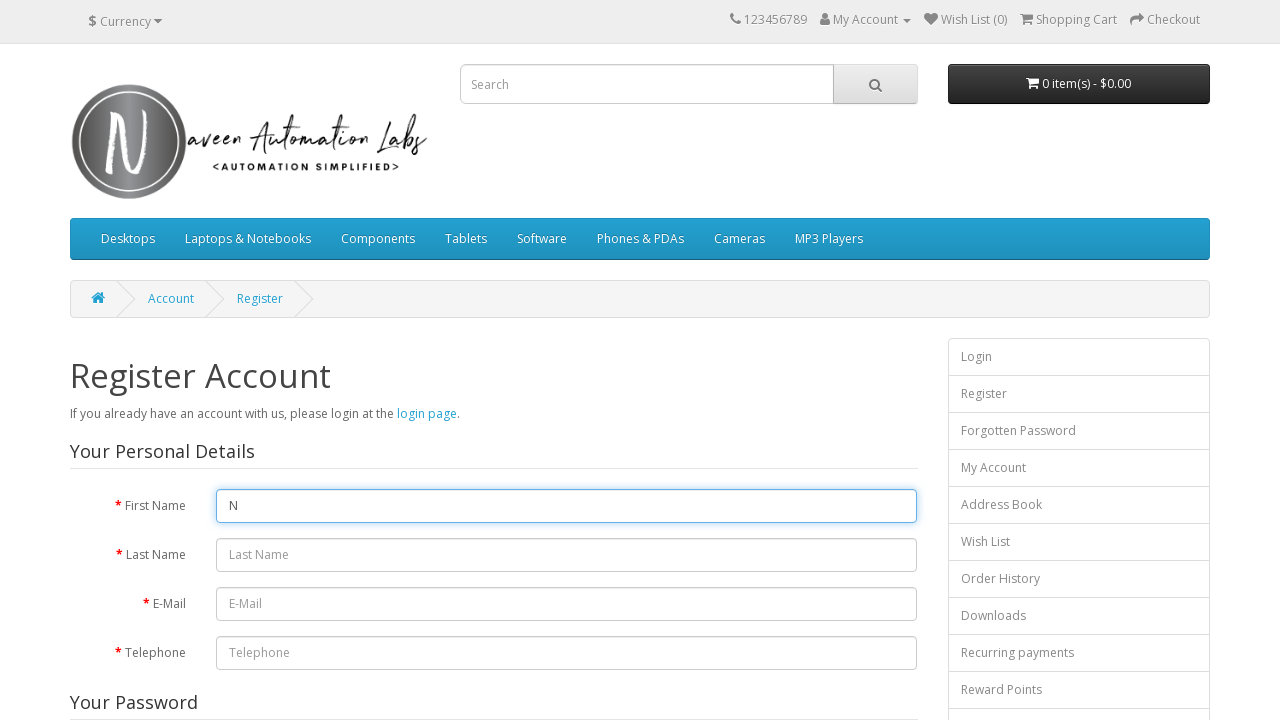

Typed character 'a' in firstname field with 150ms delay on #input-firstname
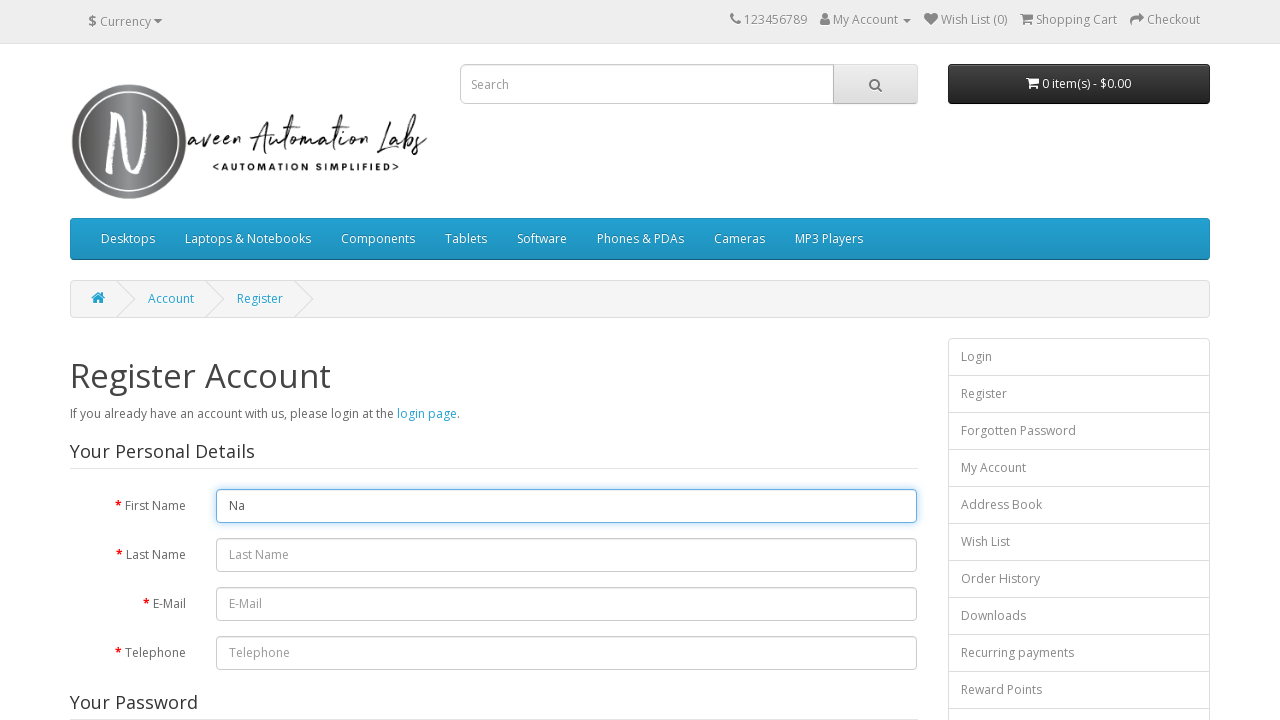

Typed character 'v' in firstname field with 150ms delay on #input-firstname
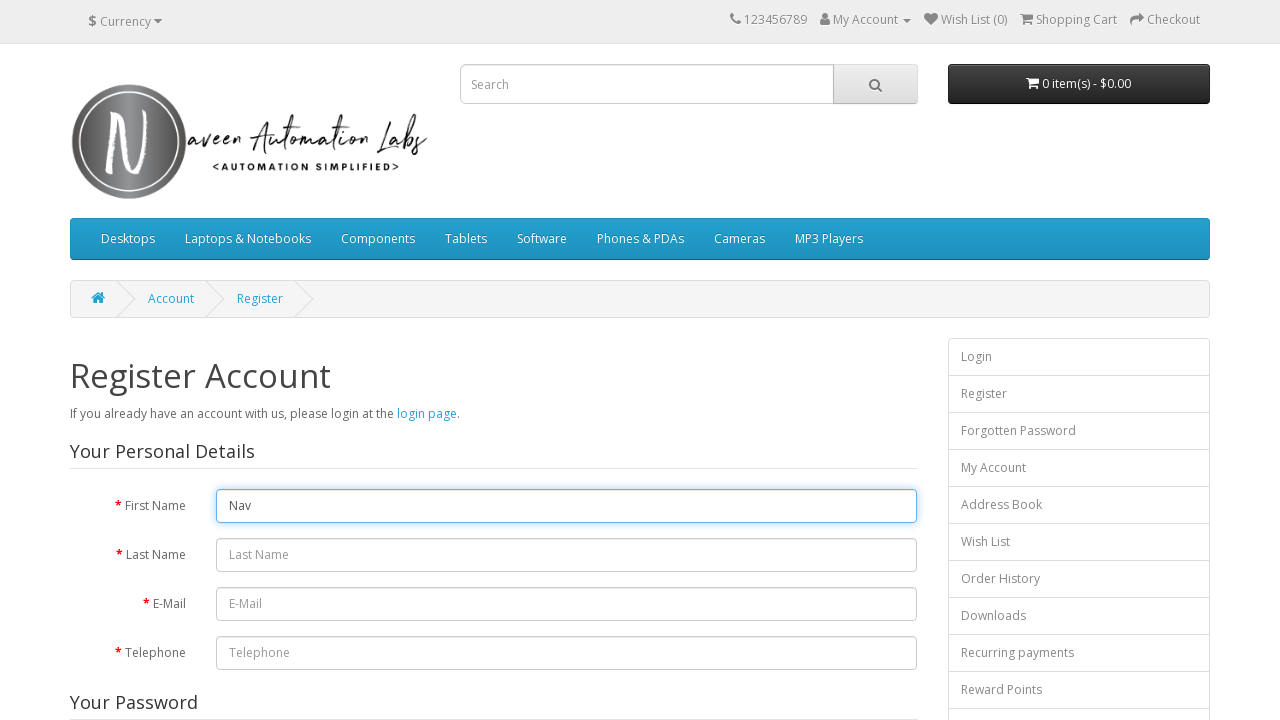

Typed character 'e' in firstname field with 150ms delay on #input-firstname
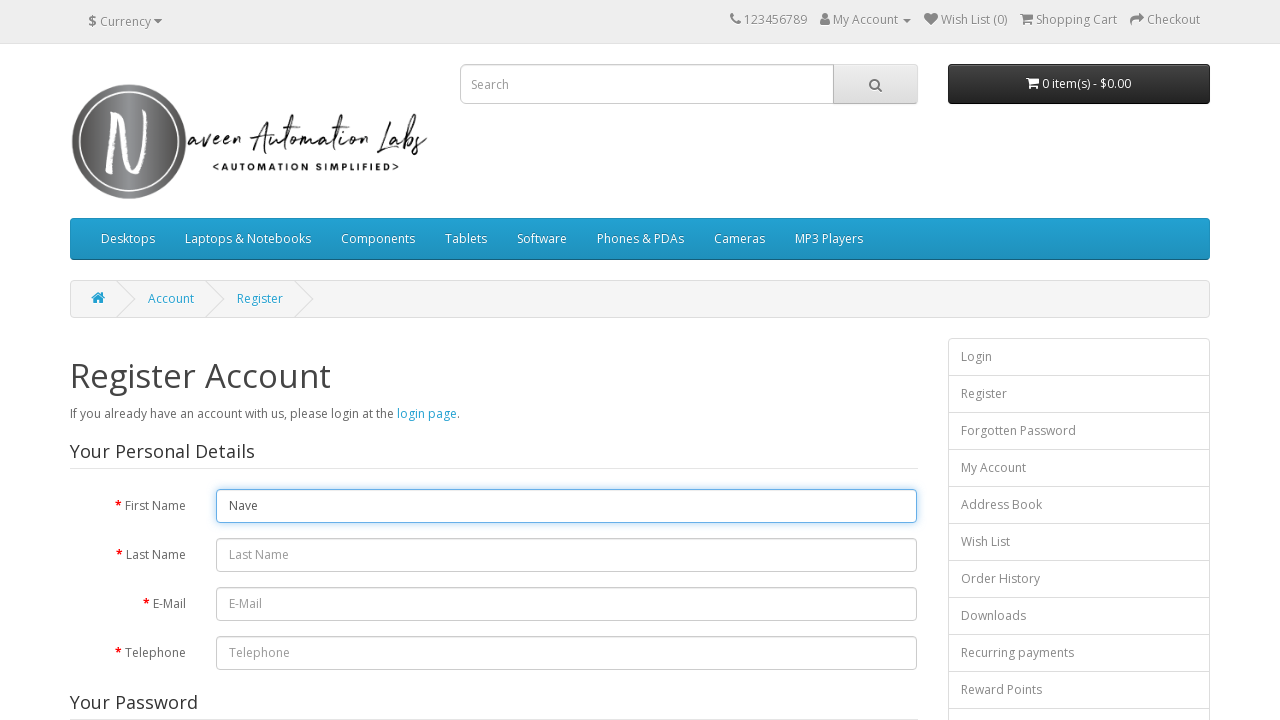

Typed character 'e' in firstname field with 150ms delay on #input-firstname
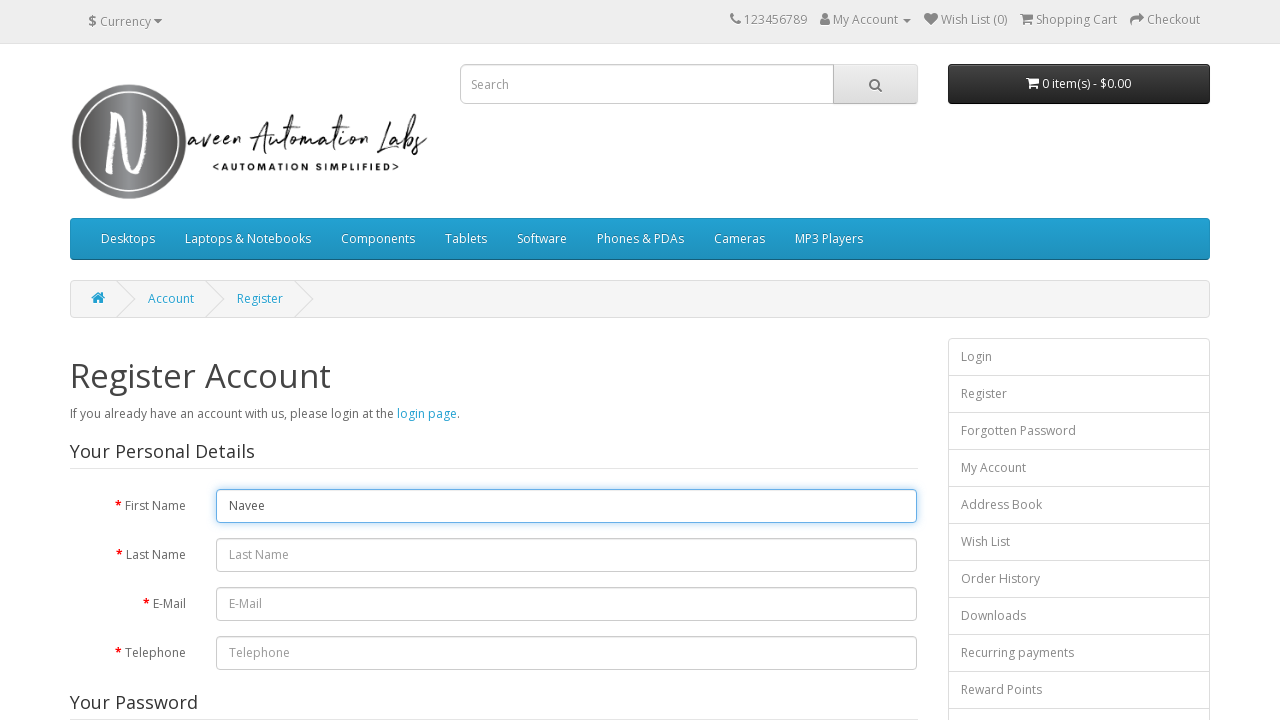

Typed character 'n' in firstname field with 150ms delay on #input-firstname
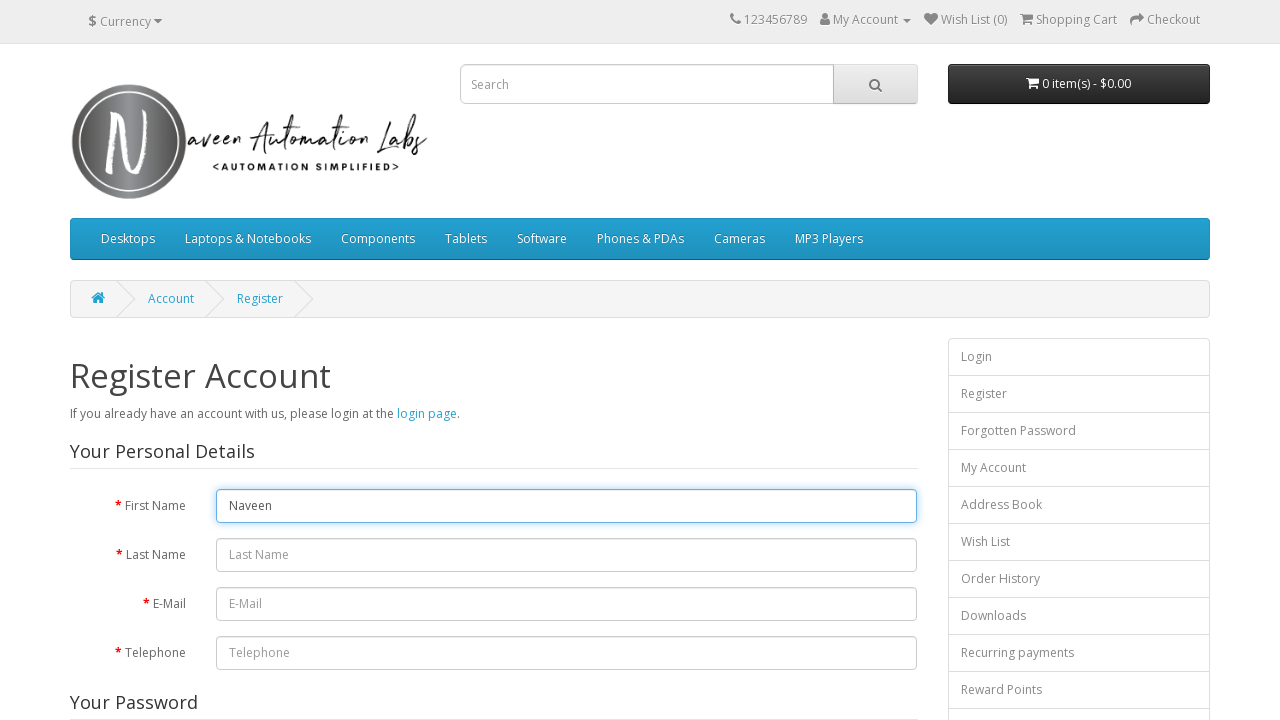

Typed character 'A' in firstname field with 150ms delay on #input-firstname
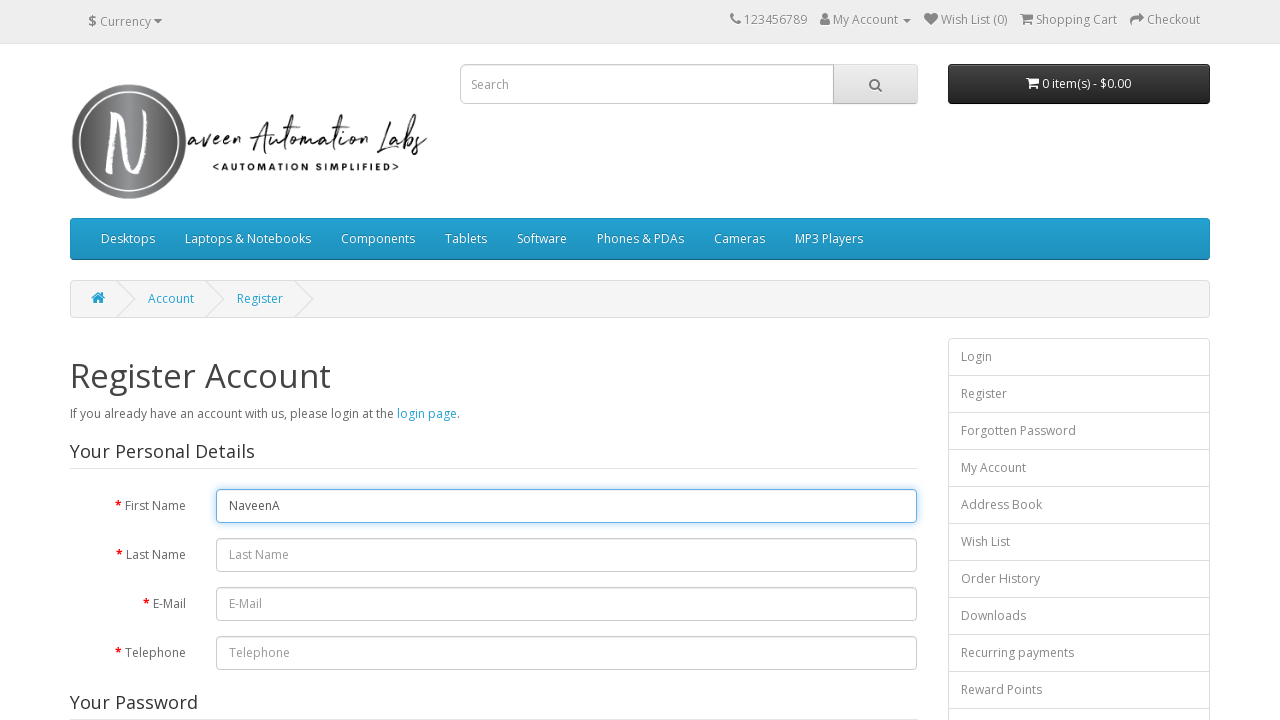

Typed character 'u' in firstname field with 150ms delay on #input-firstname
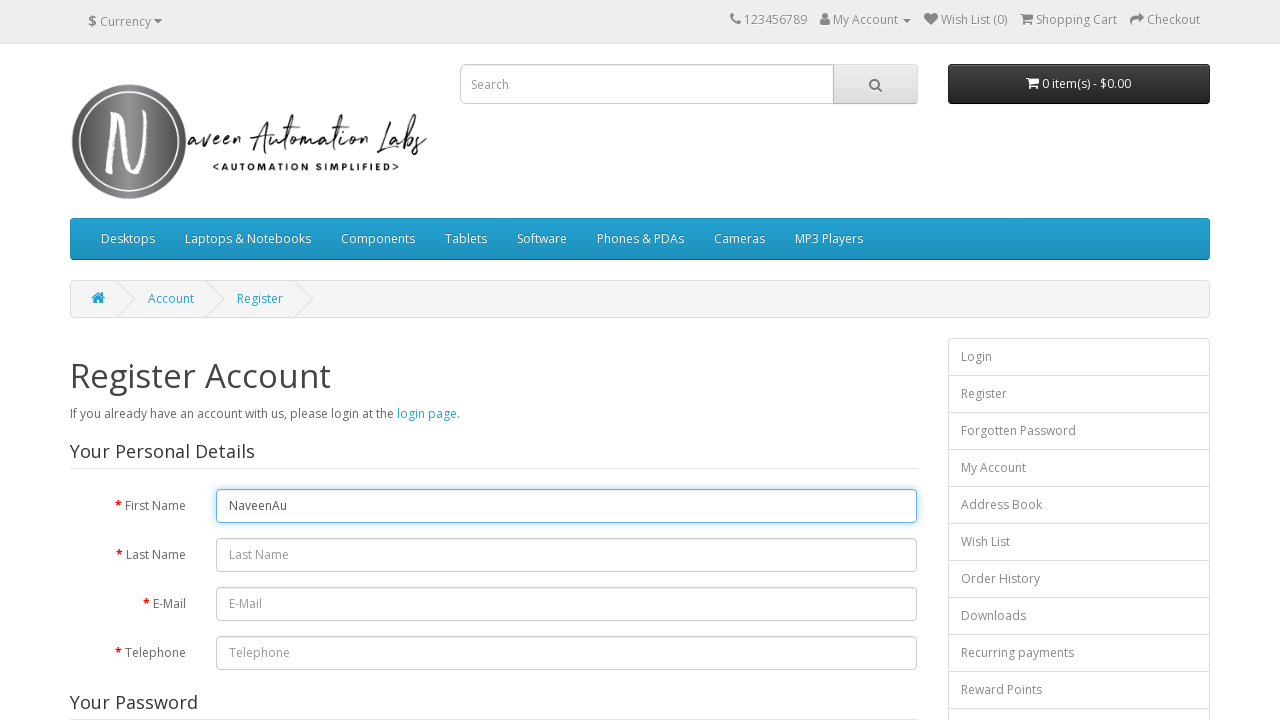

Typed character 't' in firstname field with 150ms delay on #input-firstname
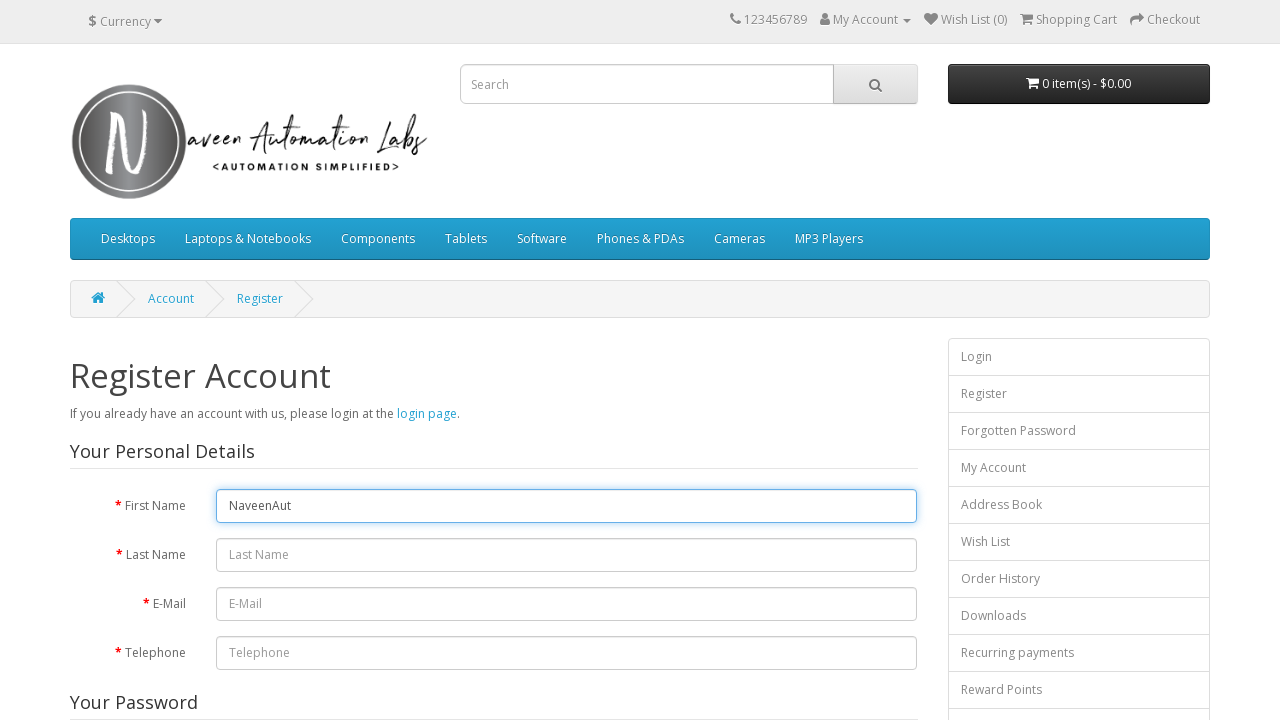

Typed character 'o' in firstname field with 150ms delay on #input-firstname
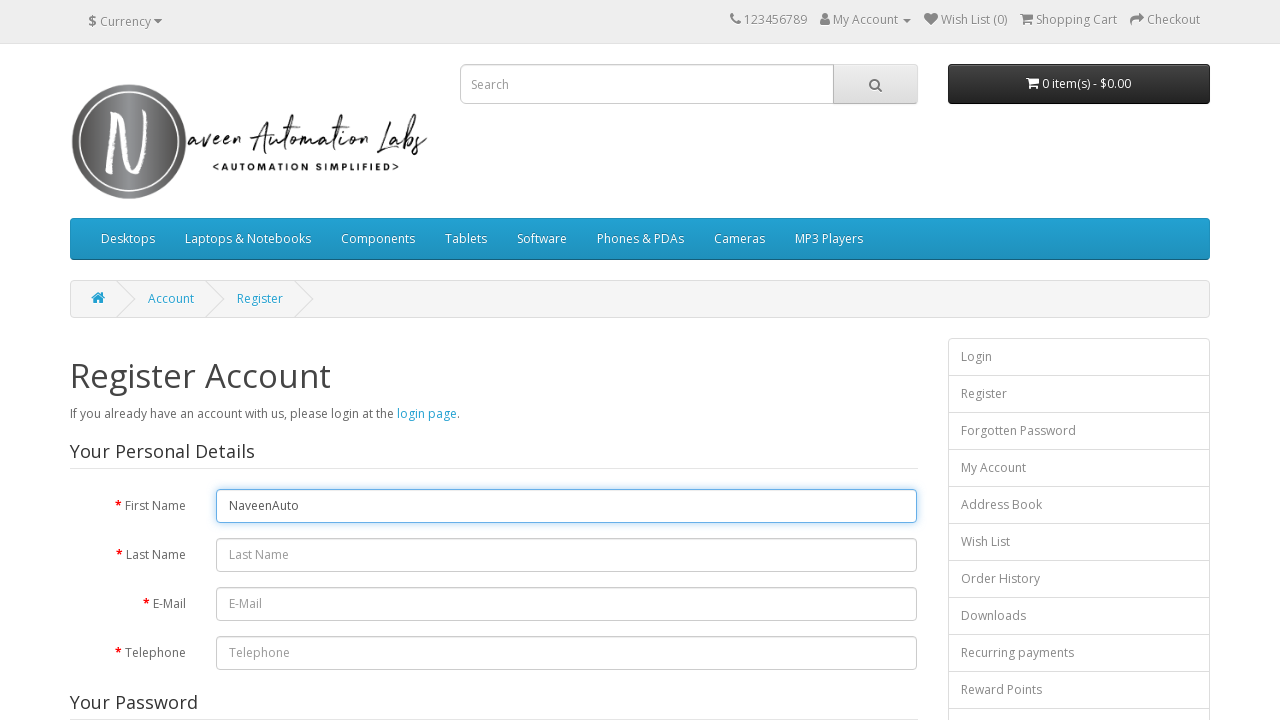

Typed character 'm' in firstname field with 150ms delay on #input-firstname
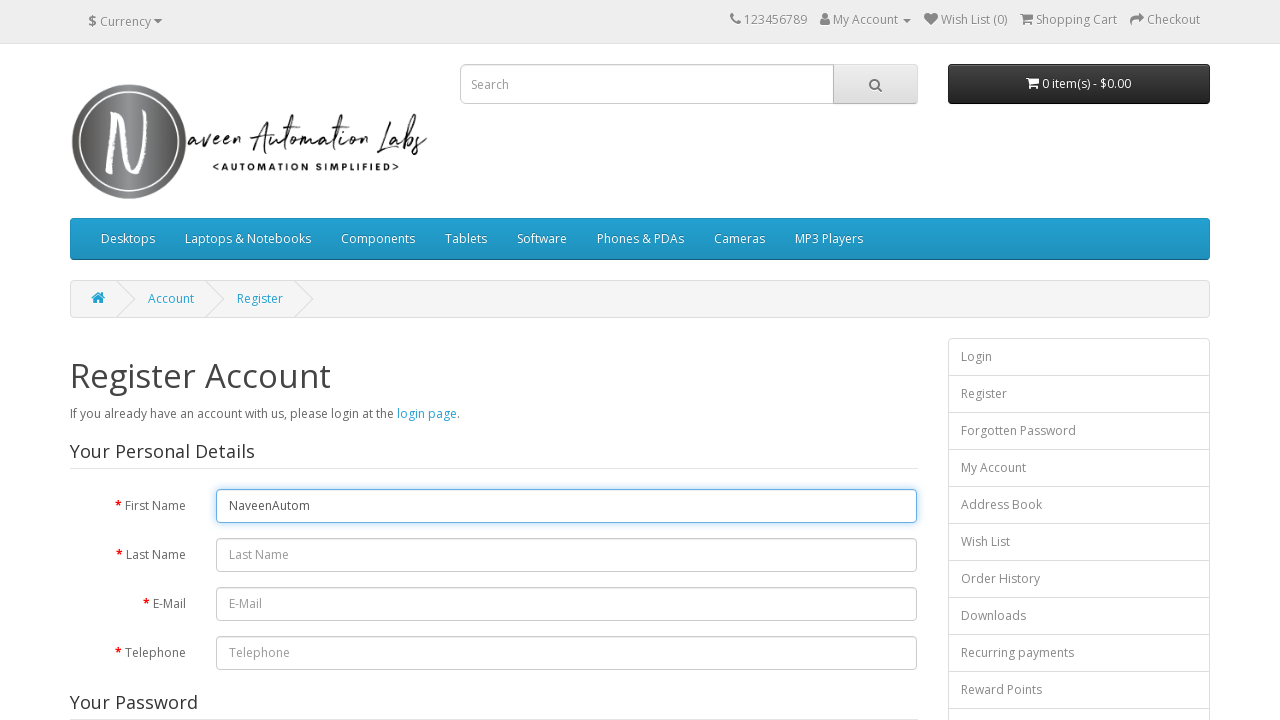

Typed character 'a' in firstname field with 150ms delay on #input-firstname
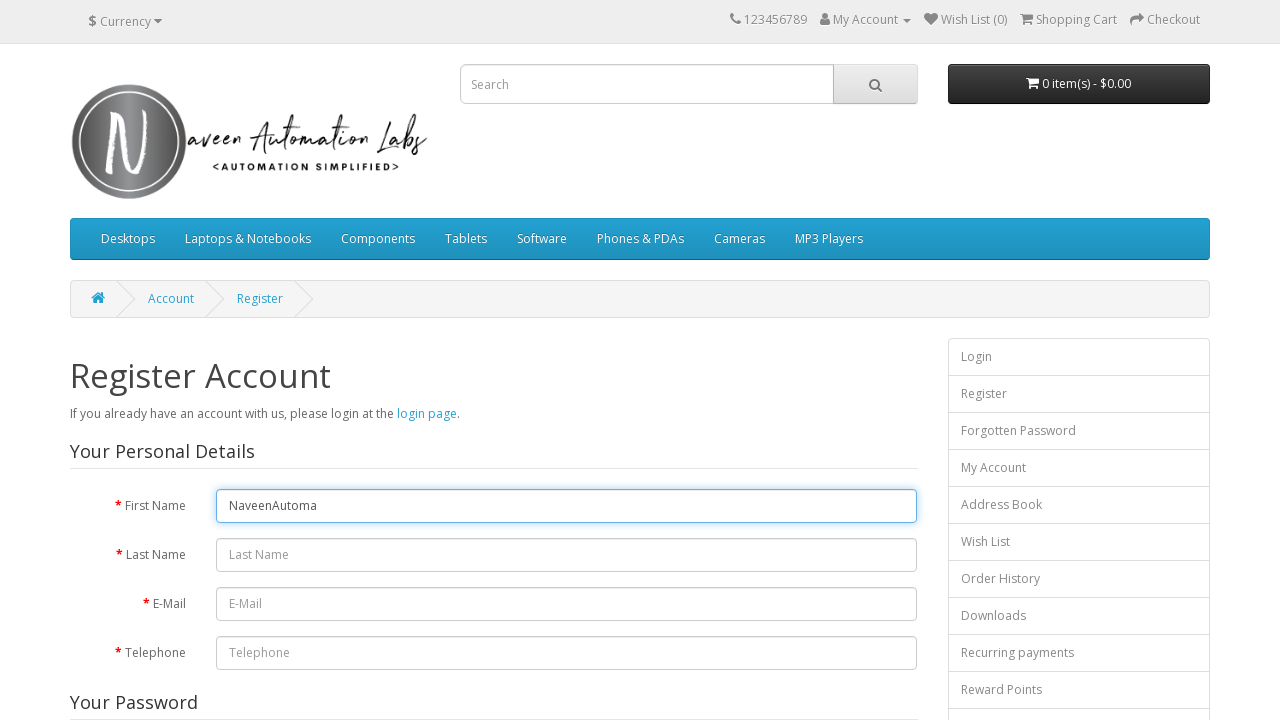

Typed character 't' in firstname field with 150ms delay on #input-firstname
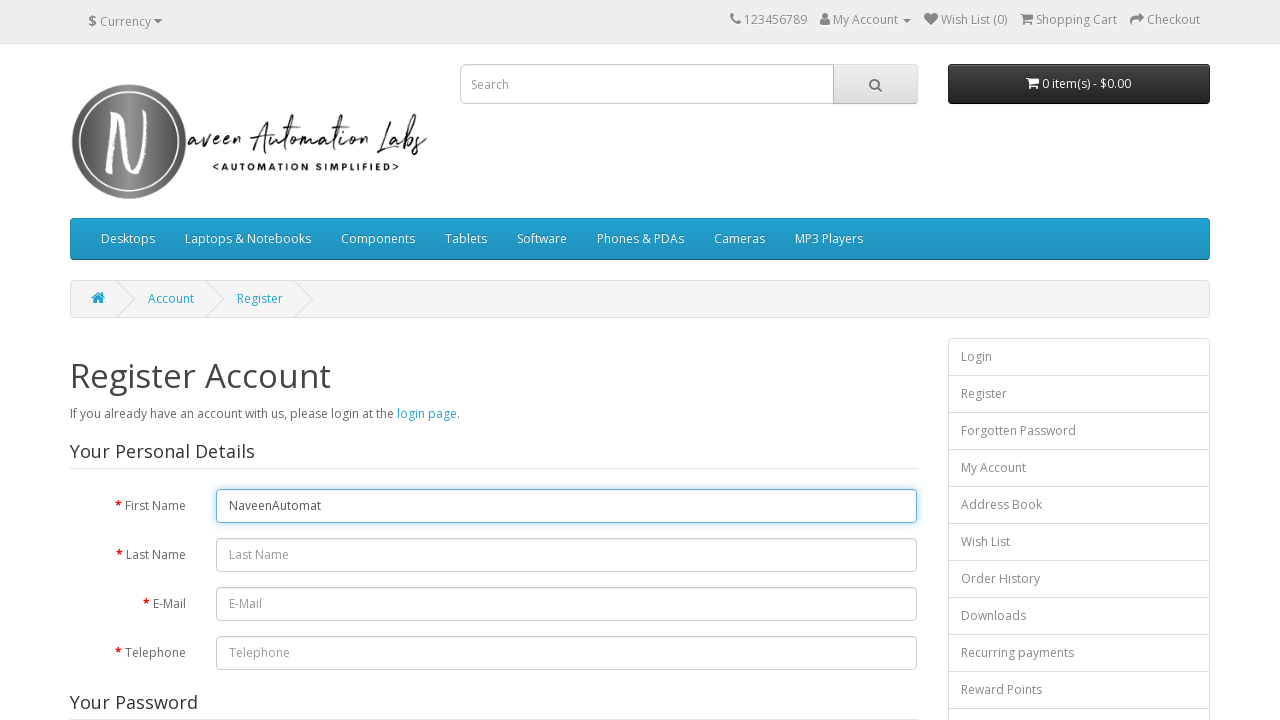

Typed character 'i' in firstname field with 150ms delay on #input-firstname
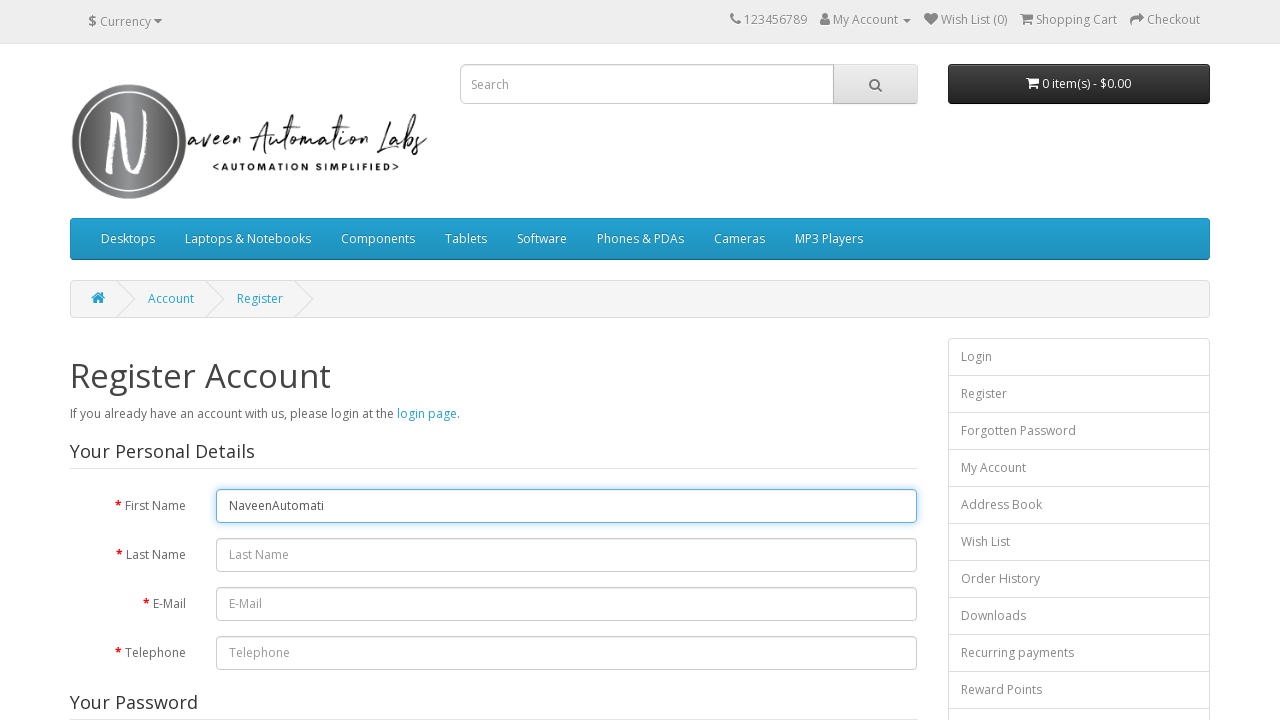

Typed character 'o' in firstname field with 150ms delay on #input-firstname
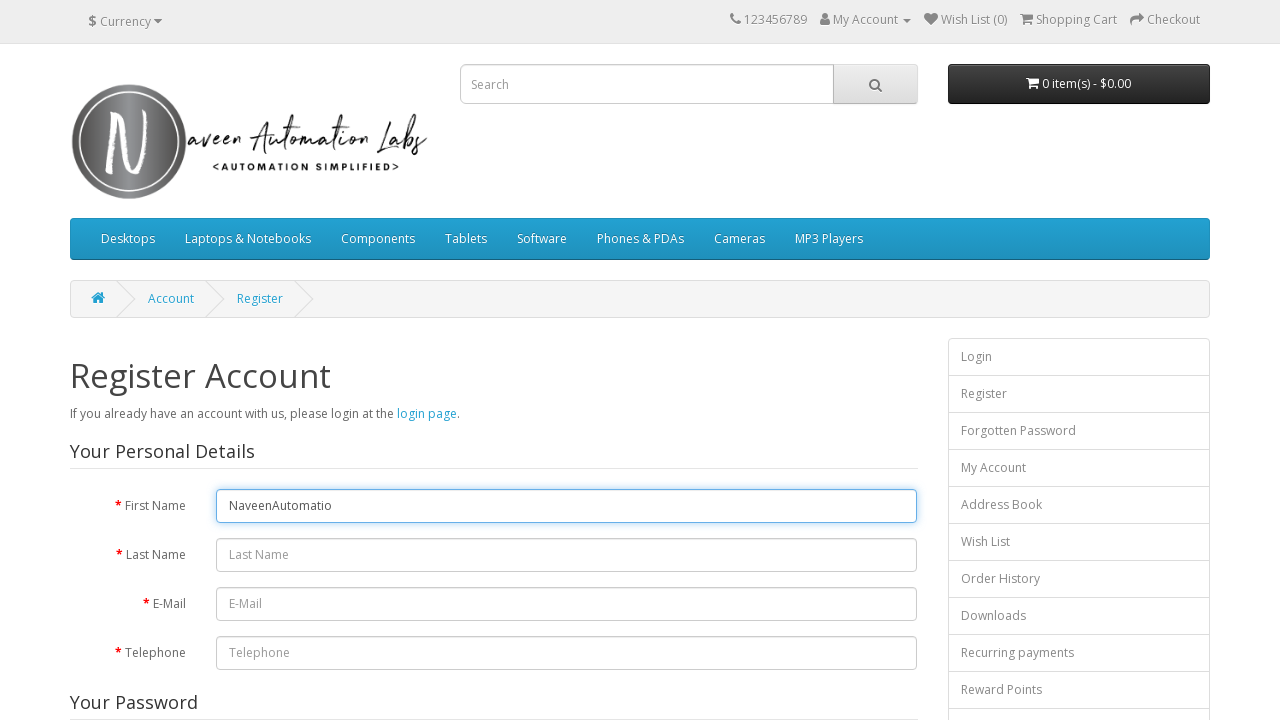

Typed character 'n' in firstname field with 150ms delay on #input-firstname
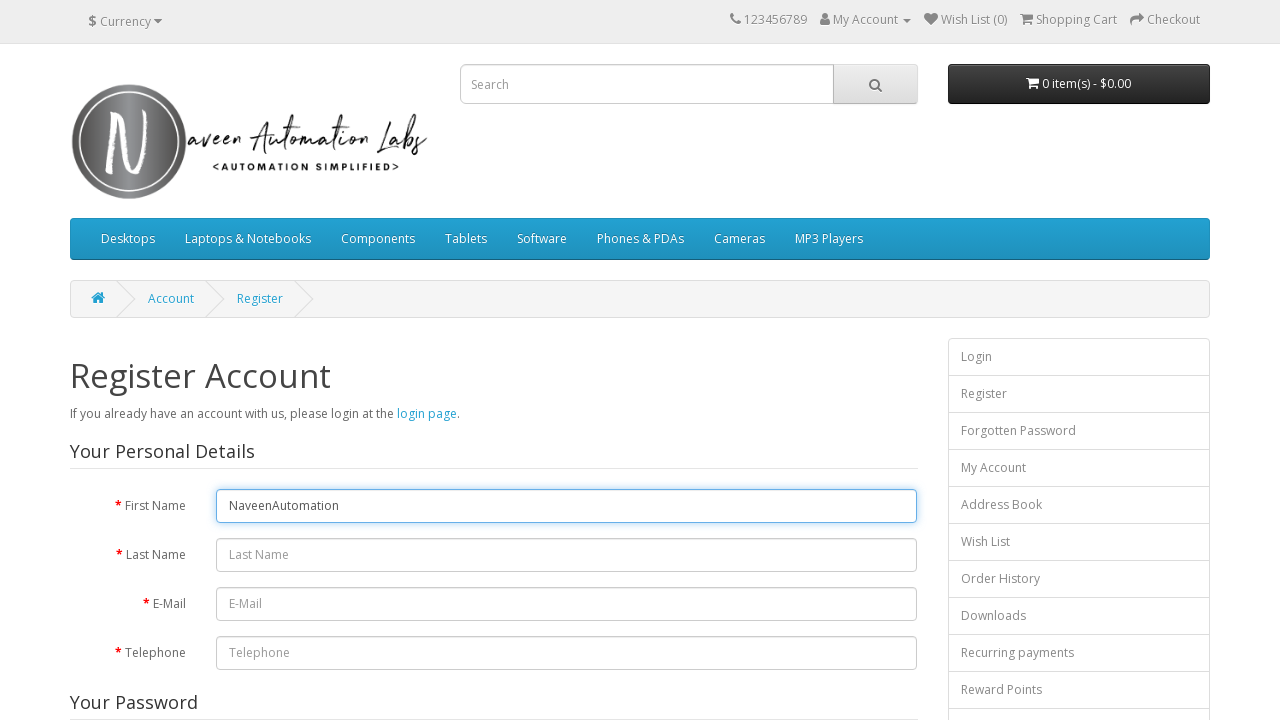

Typed character 'L' in firstname field with 150ms delay on #input-firstname
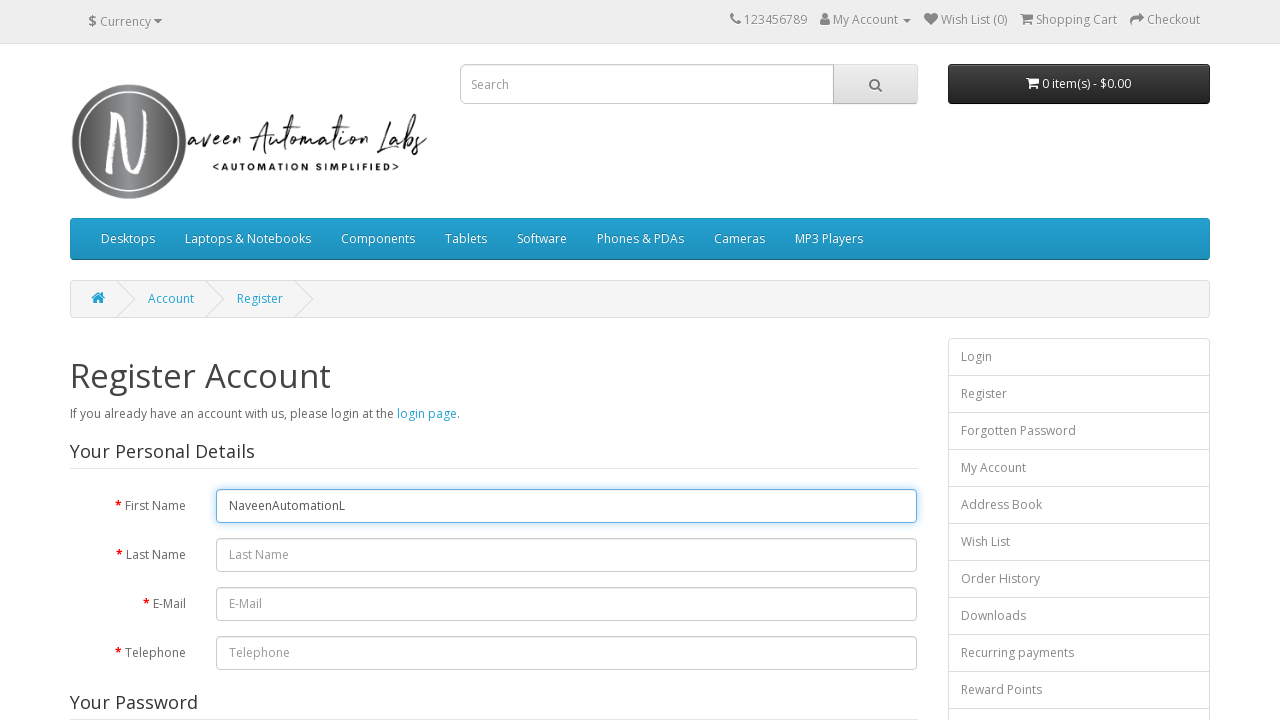

Typed character 'a' in firstname field with 150ms delay on #input-firstname
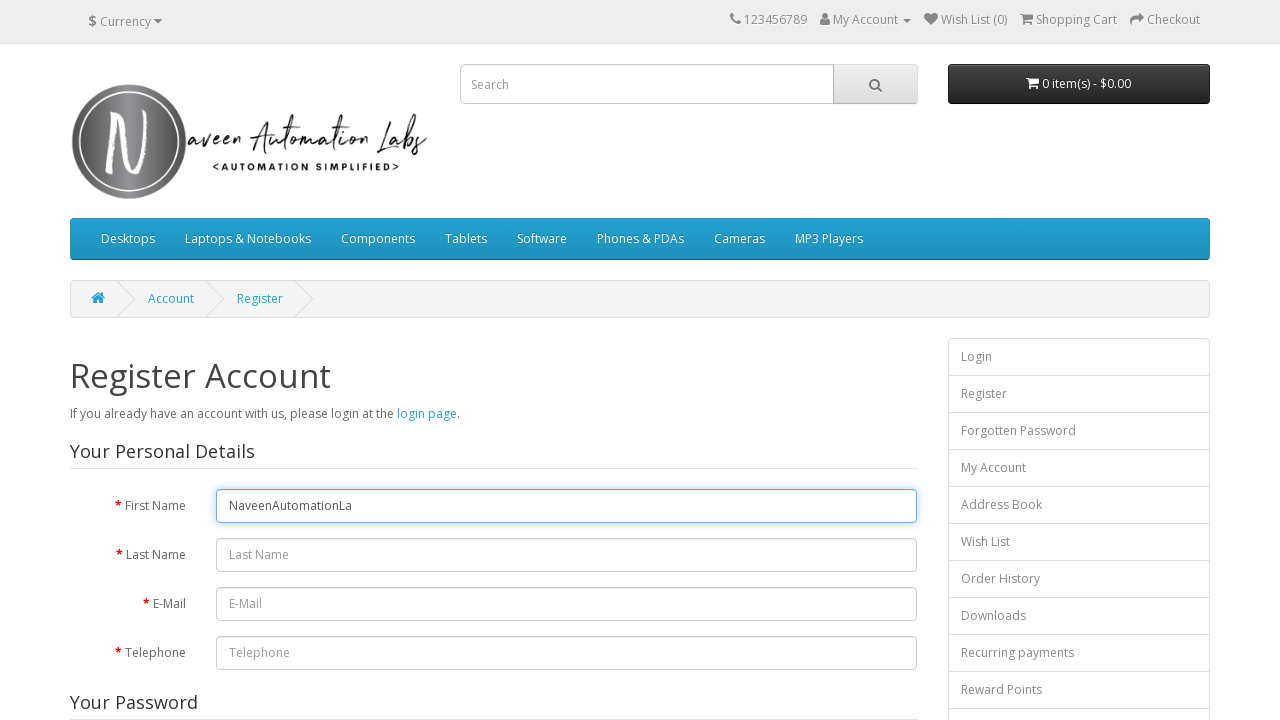

Typed character 'b' in firstname field with 150ms delay on #input-firstname
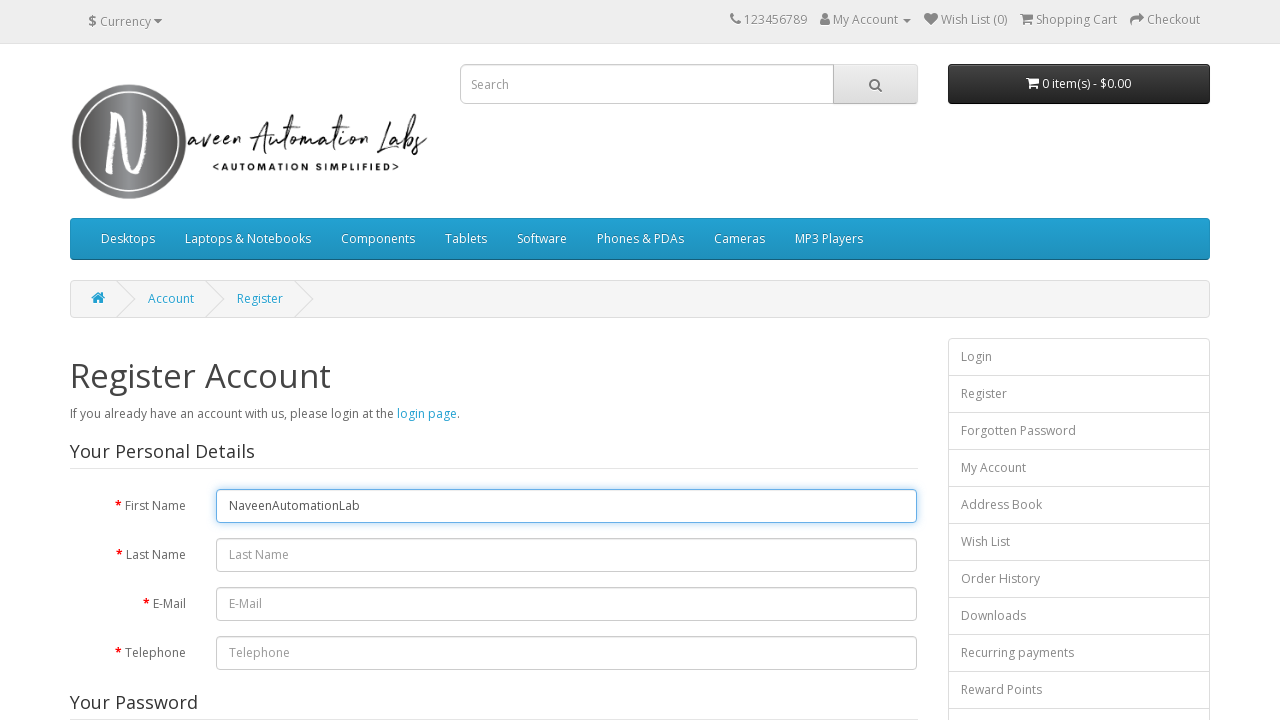

Typed character 's' in firstname field with 150ms delay on #input-firstname
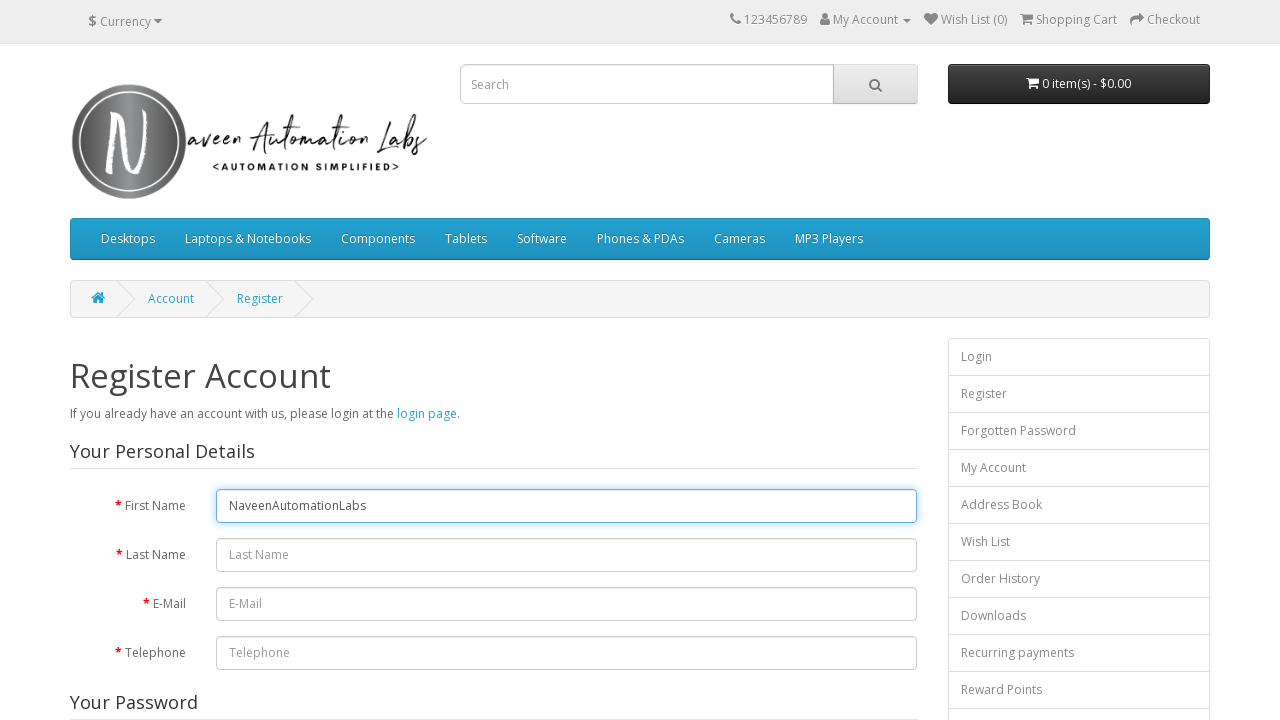

Pressed Tab to move to lastname field
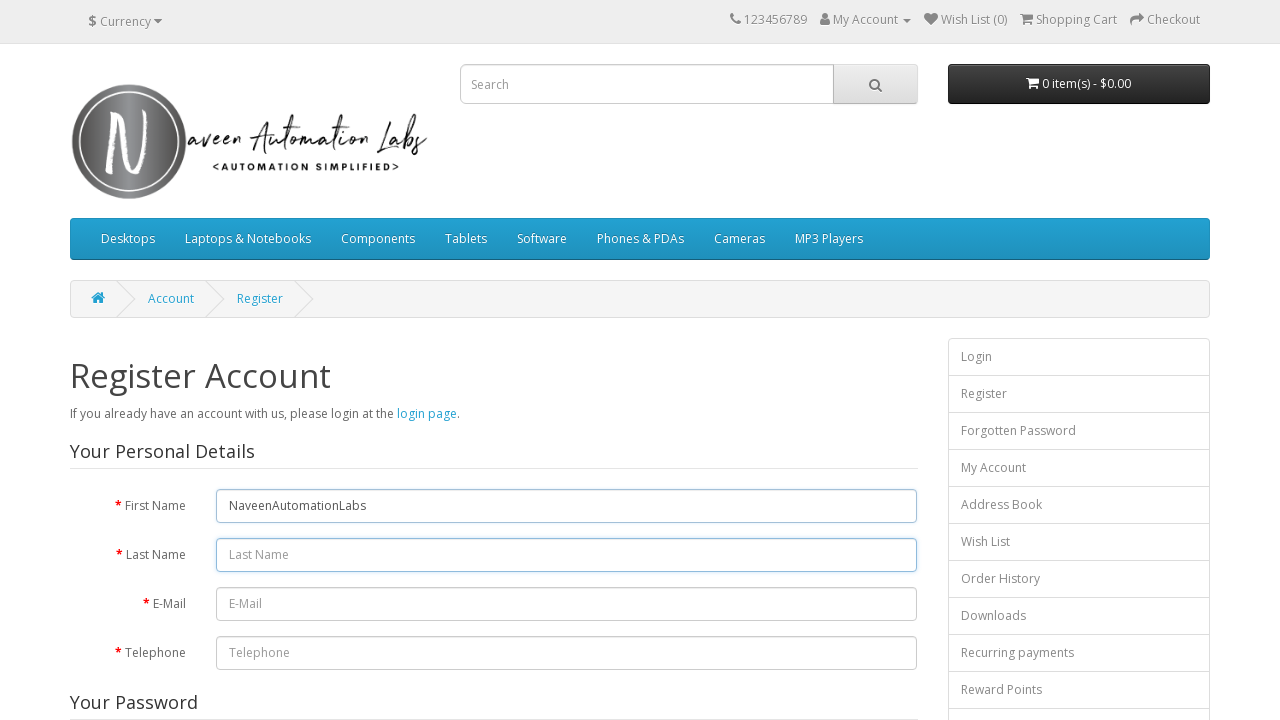

Typed character 'C' in lastname field with 150ms delay
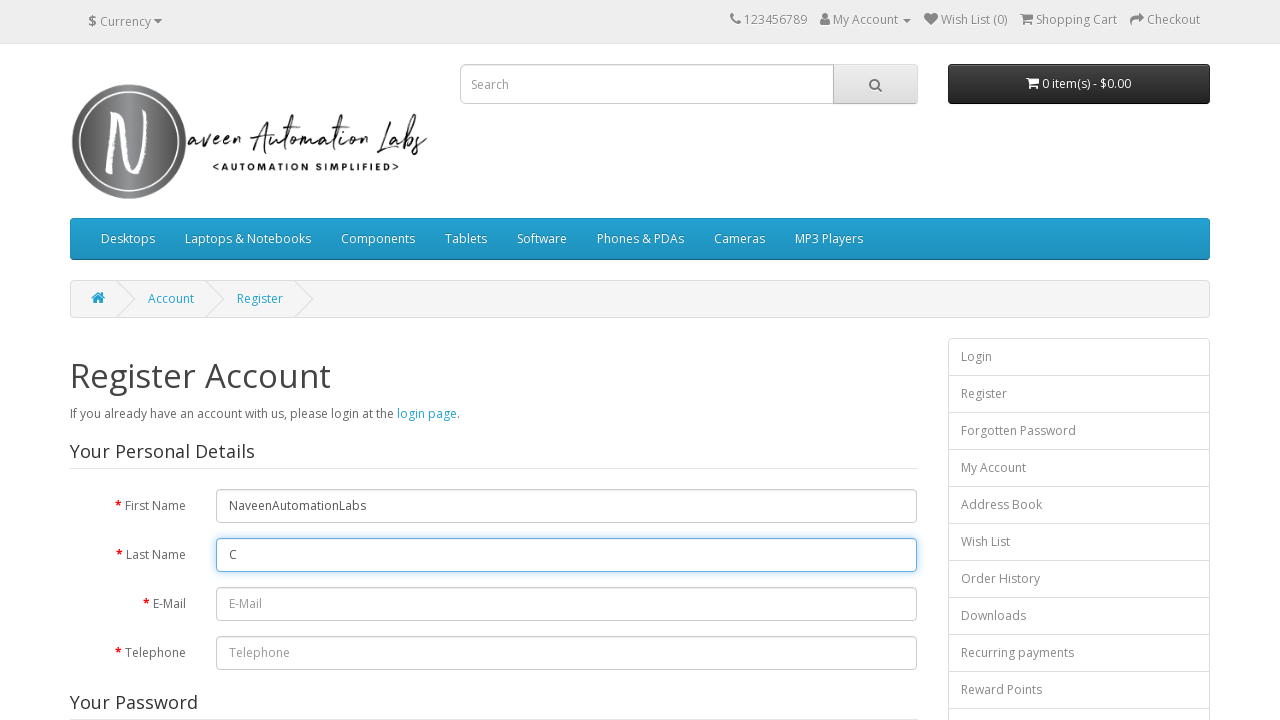

Typed character 'h' in lastname field with 150ms delay
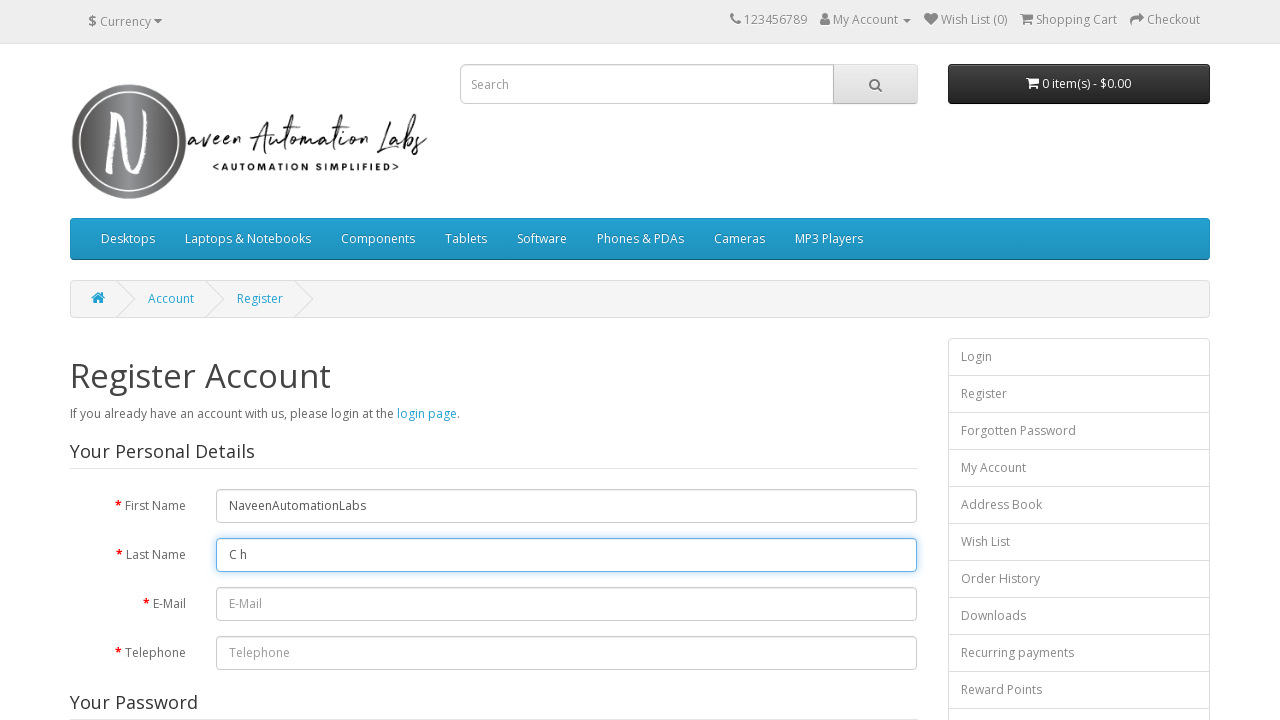

Typed character 'a' in lastname field with 150ms delay
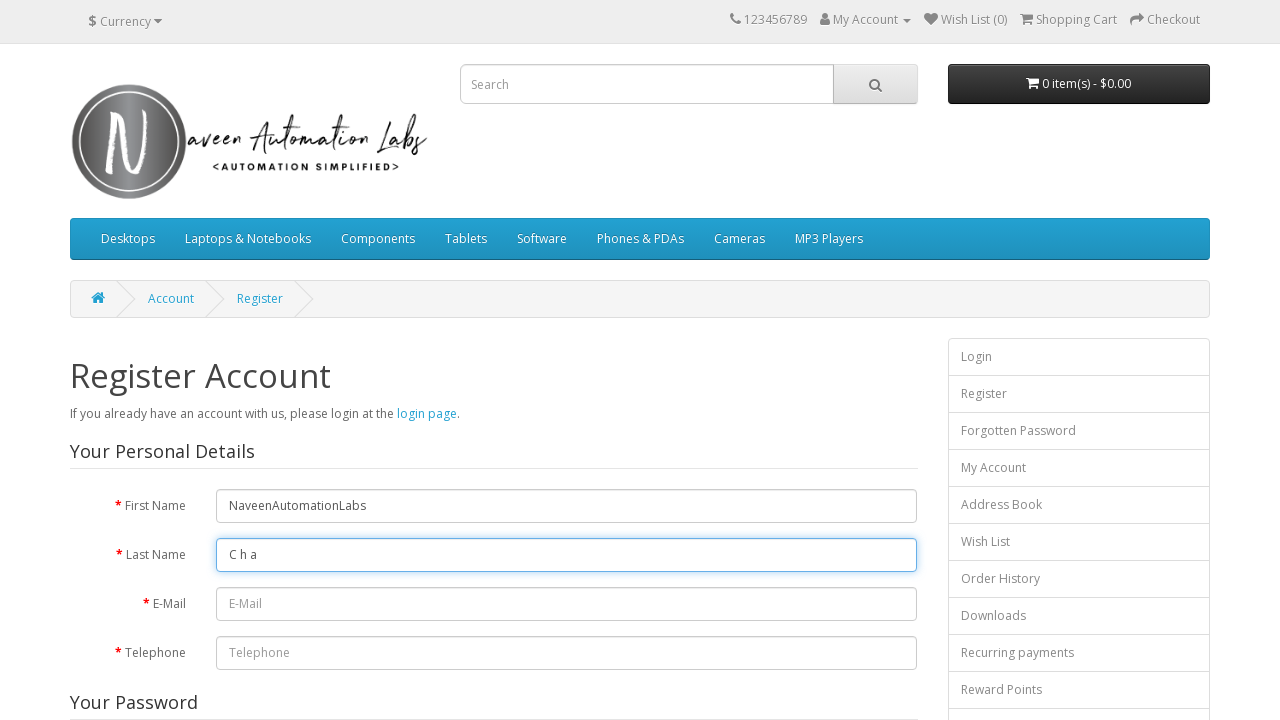

Typed character 'u' in lastname field with 150ms delay
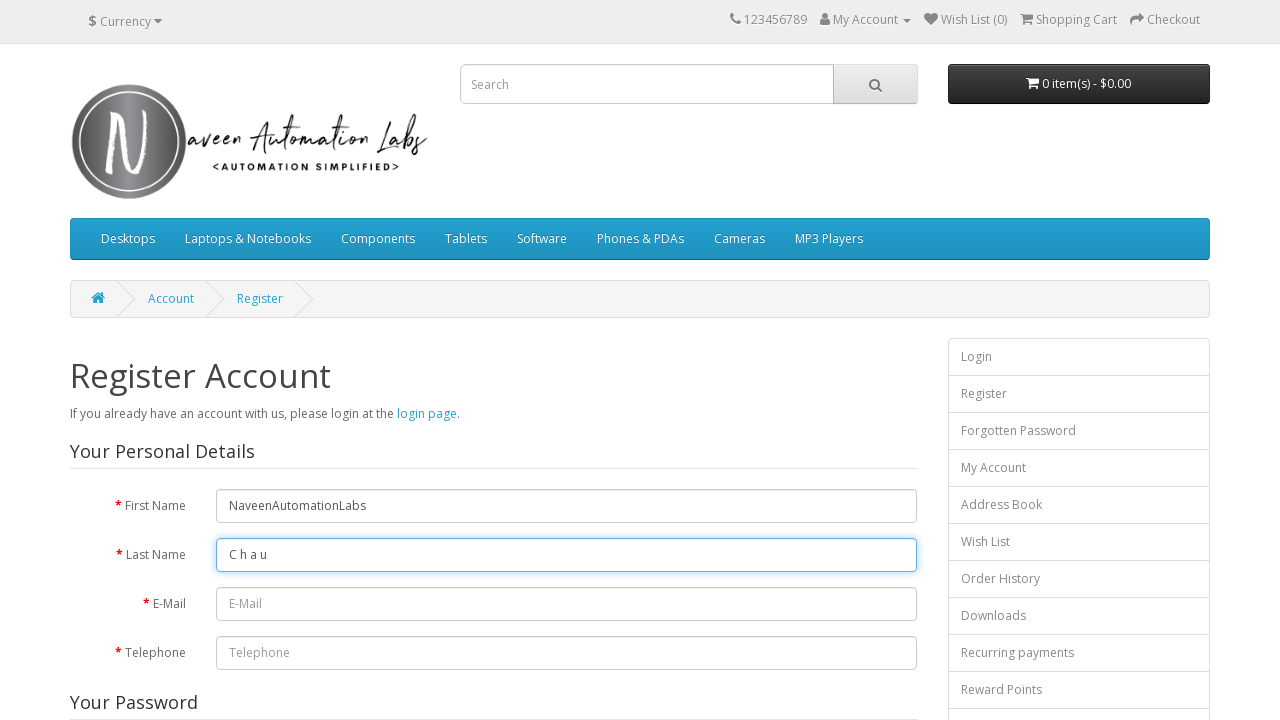

Typed character 'g' in lastname field with 150ms delay
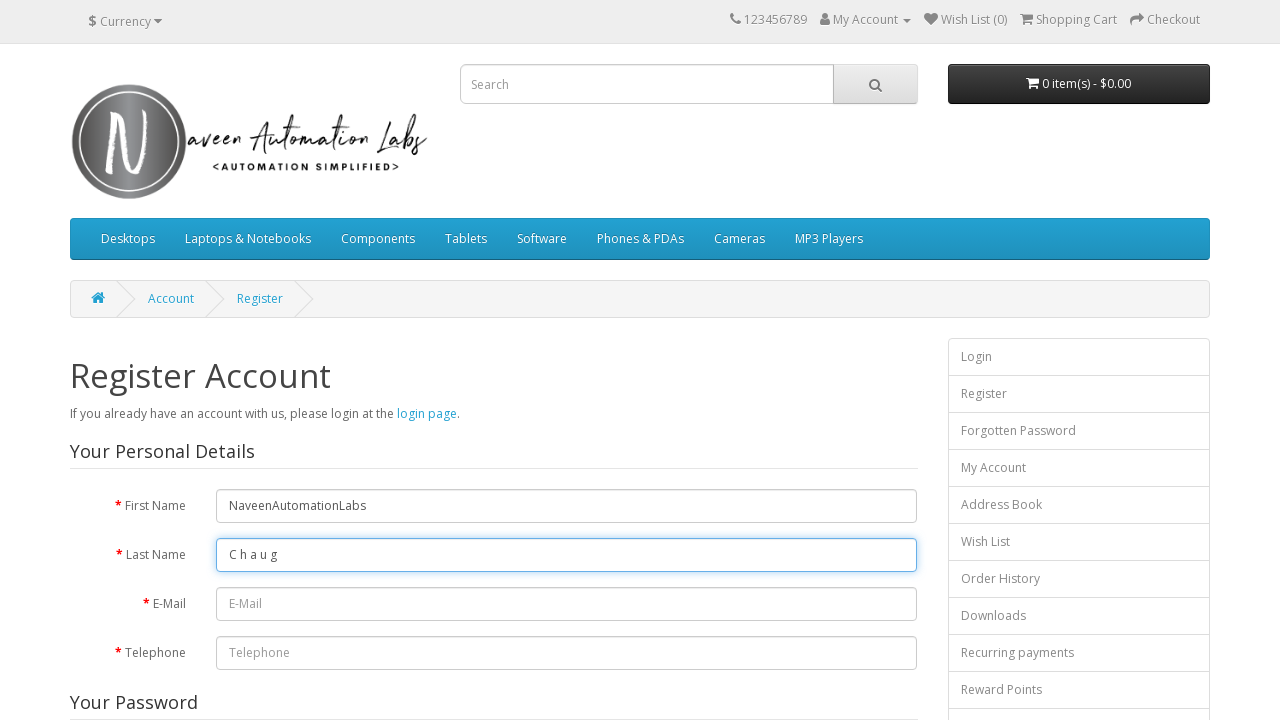

Typed character 'u' in lastname field with 150ms delay
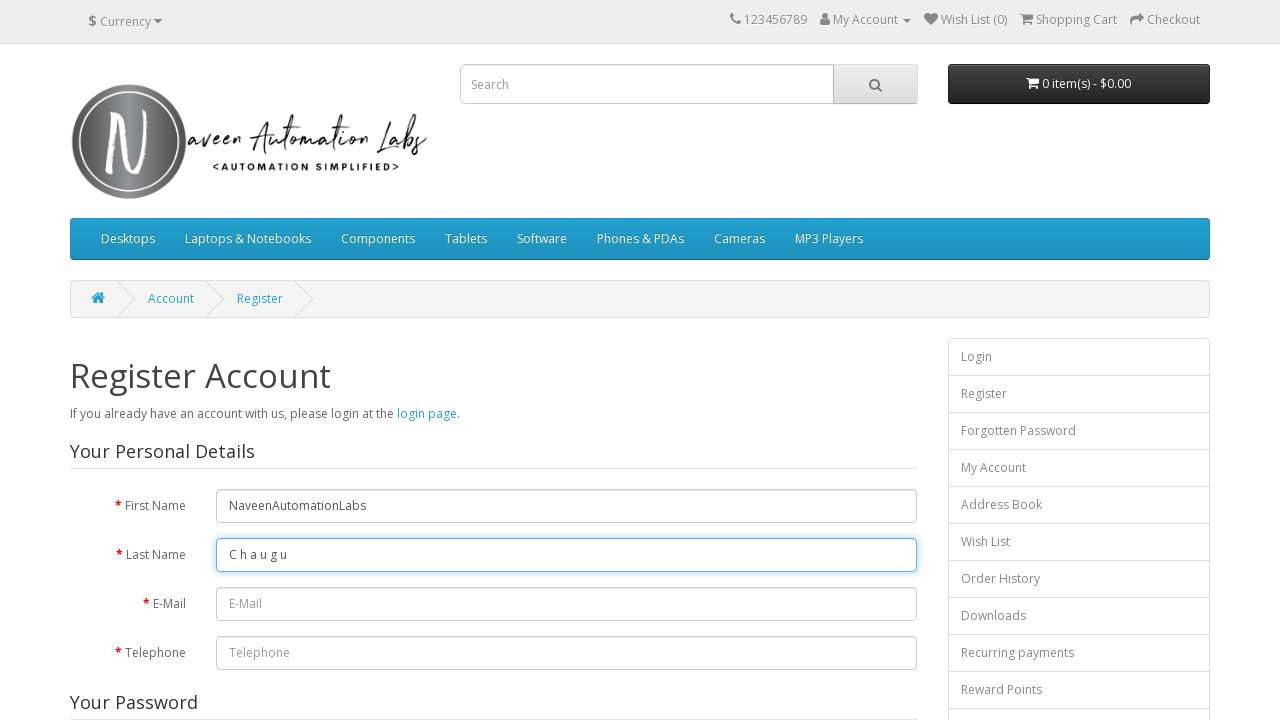

Typed character 'l' in lastname field with 150ms delay
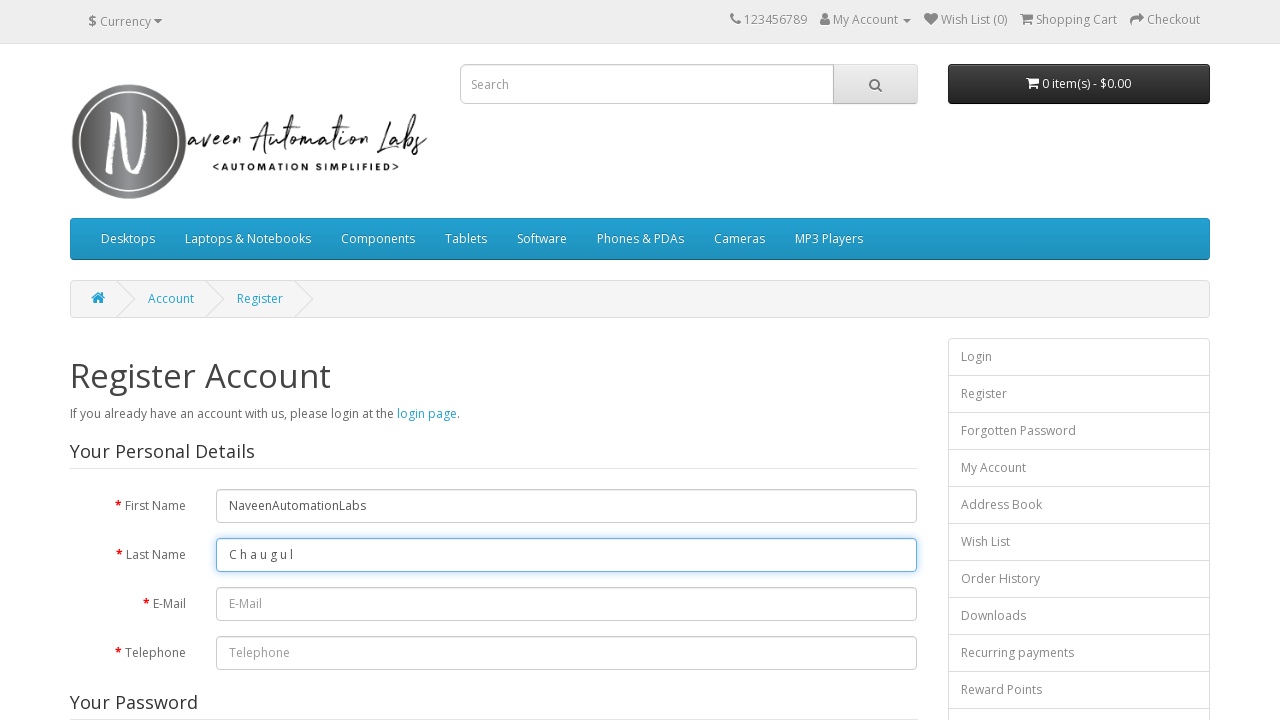

Typed character 'e' in lastname field with 150ms delay
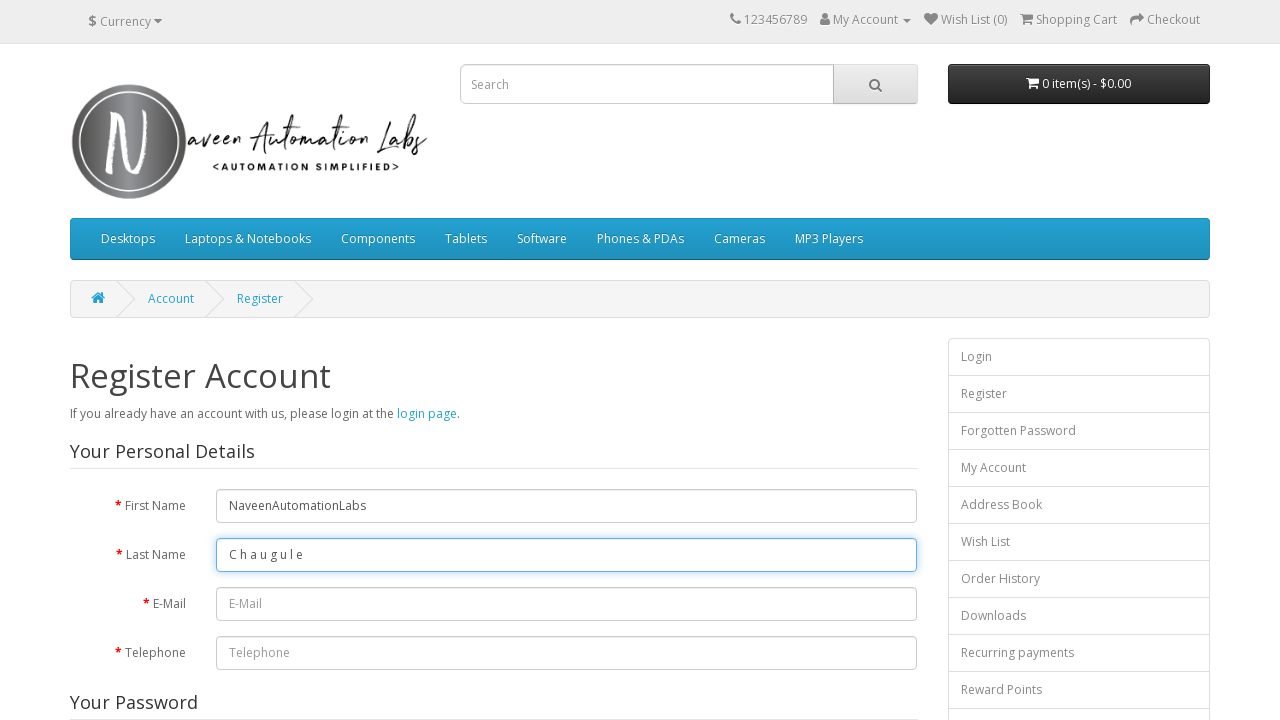

Pressed Tab to move to email field
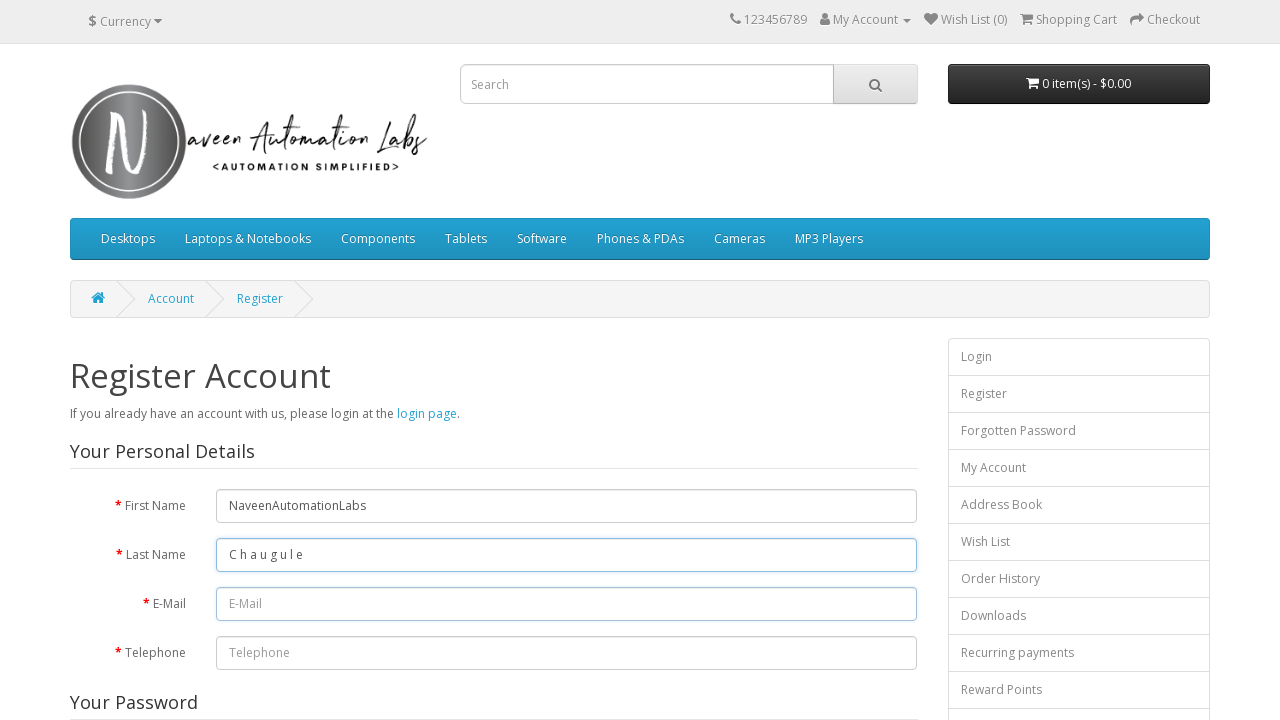

Typed character 't' in email field with 150ms delay
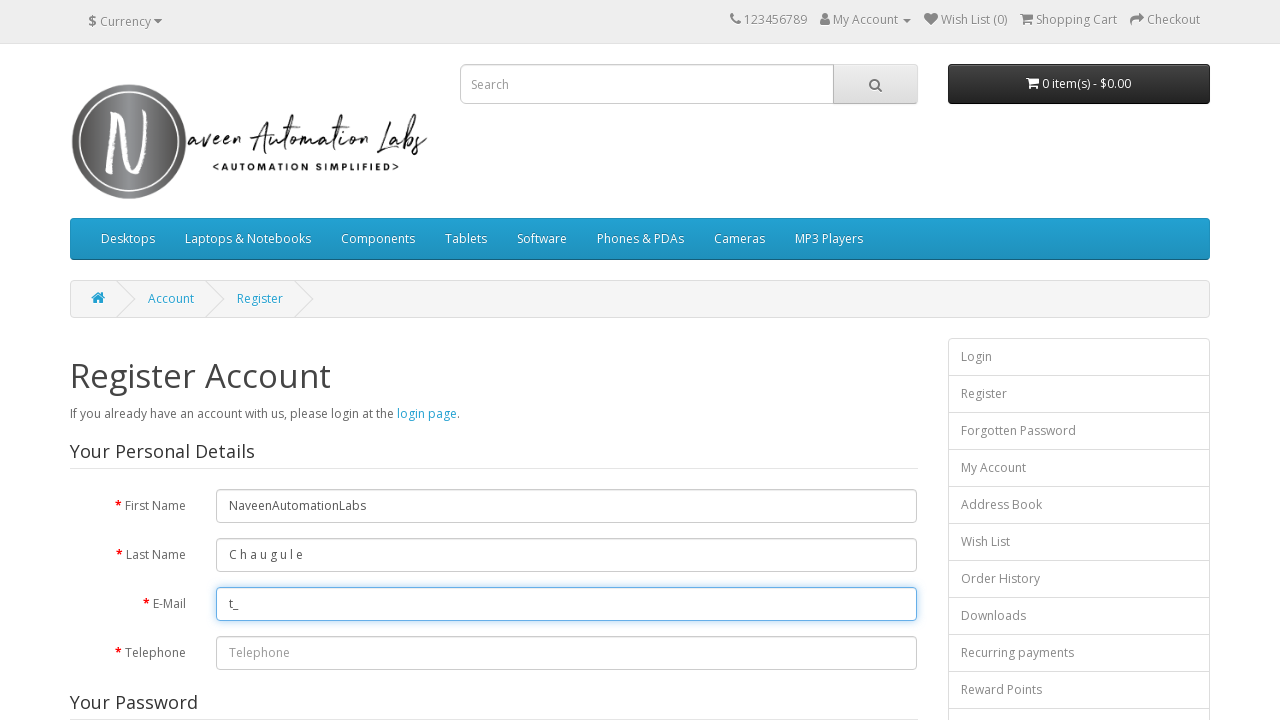

Typed character 'e' in email field with 150ms delay
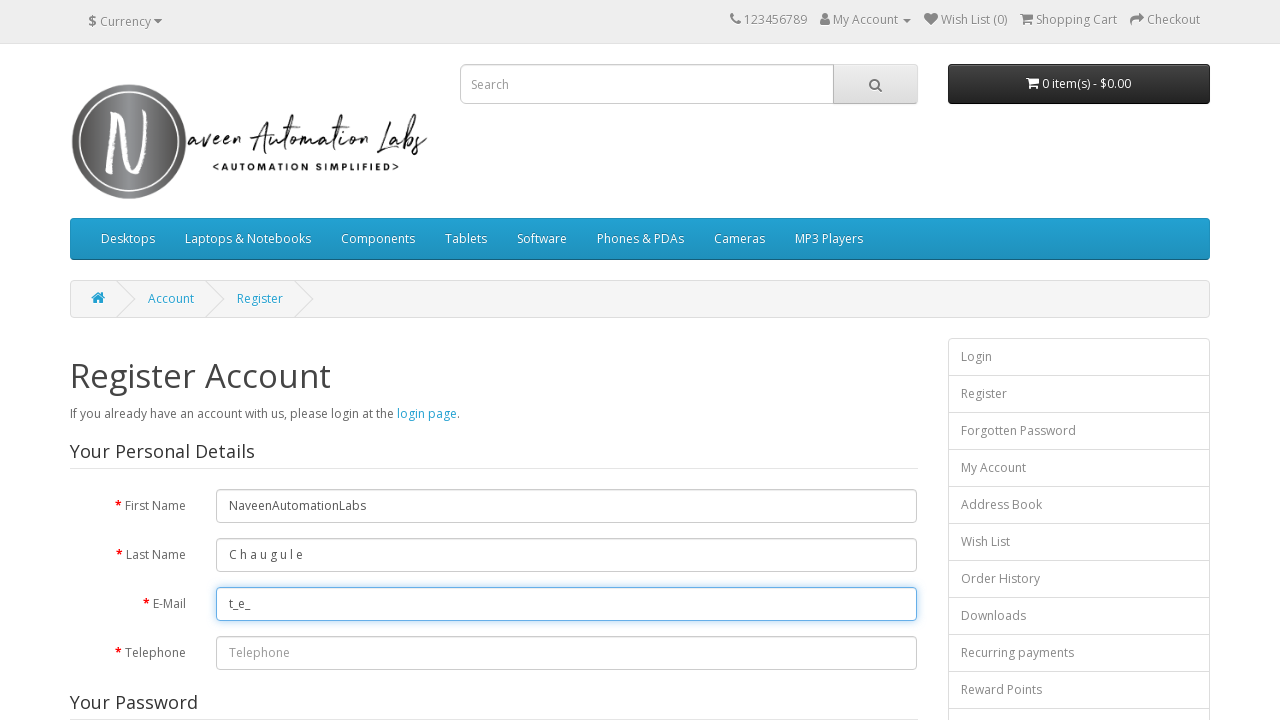

Typed character 's' in email field with 150ms delay
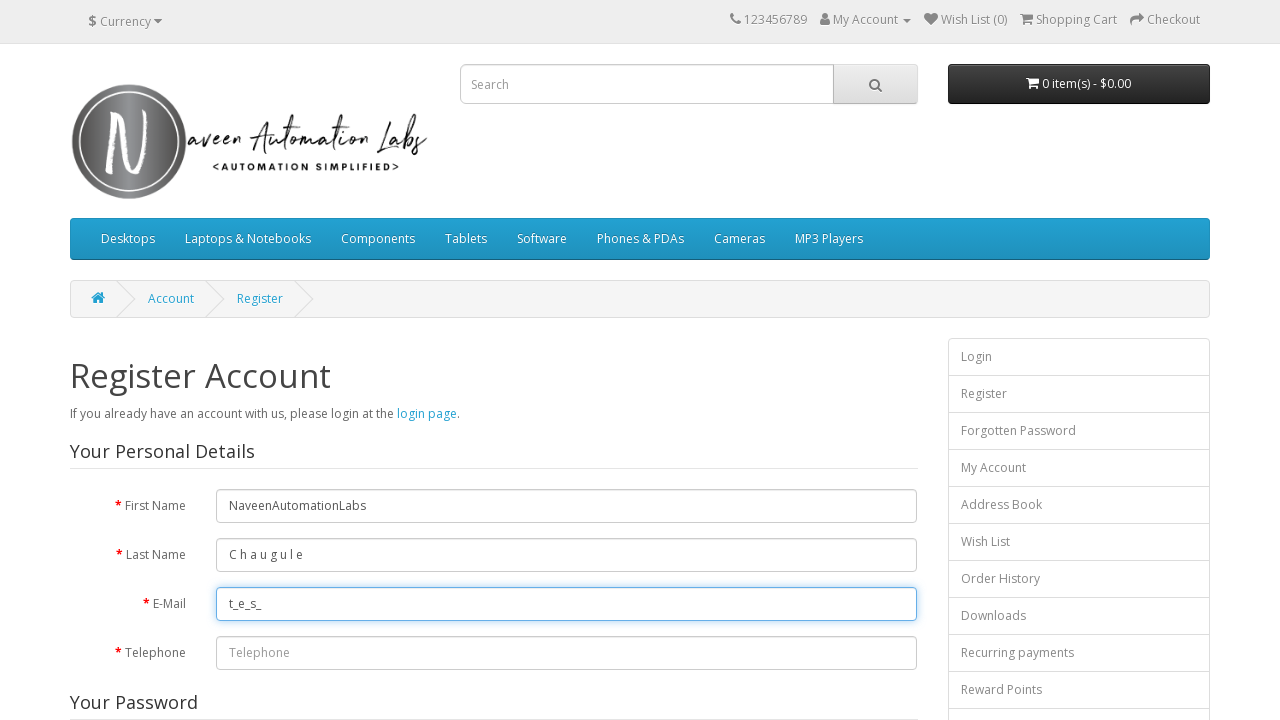

Typed character 't' in email field with 150ms delay
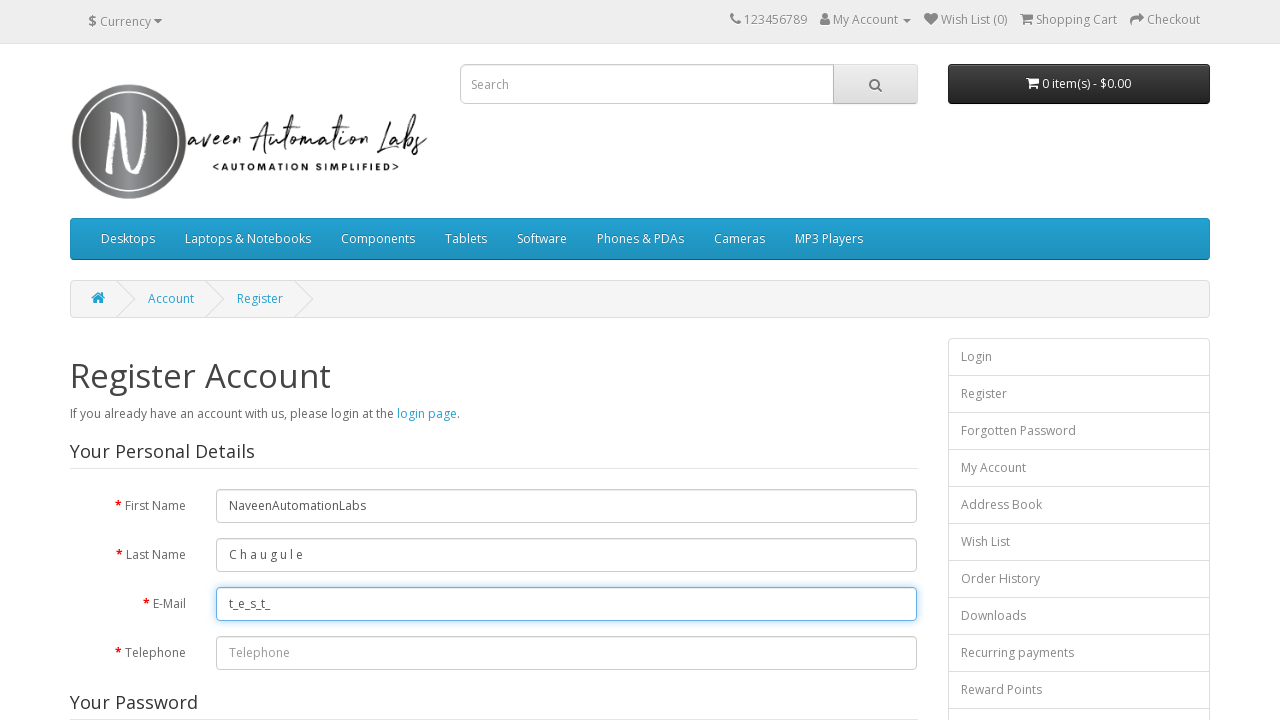

Typed character 'u' in email field with 150ms delay
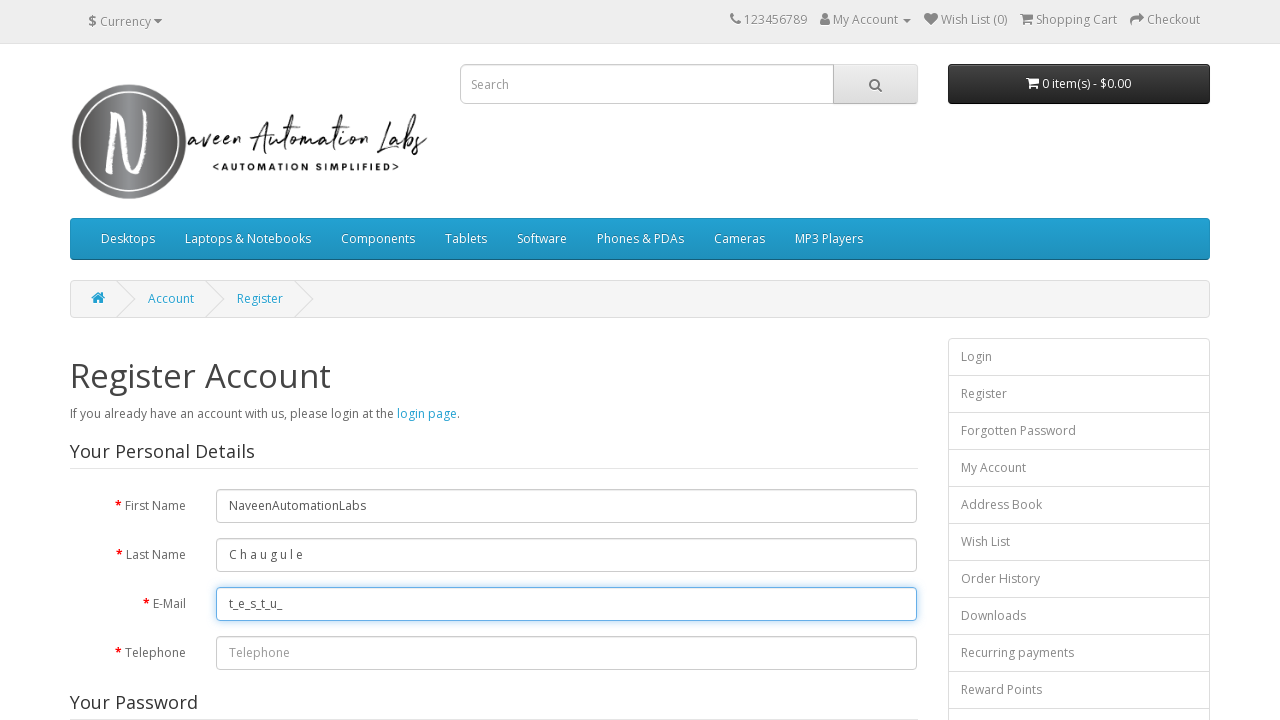

Typed character 's' in email field with 150ms delay
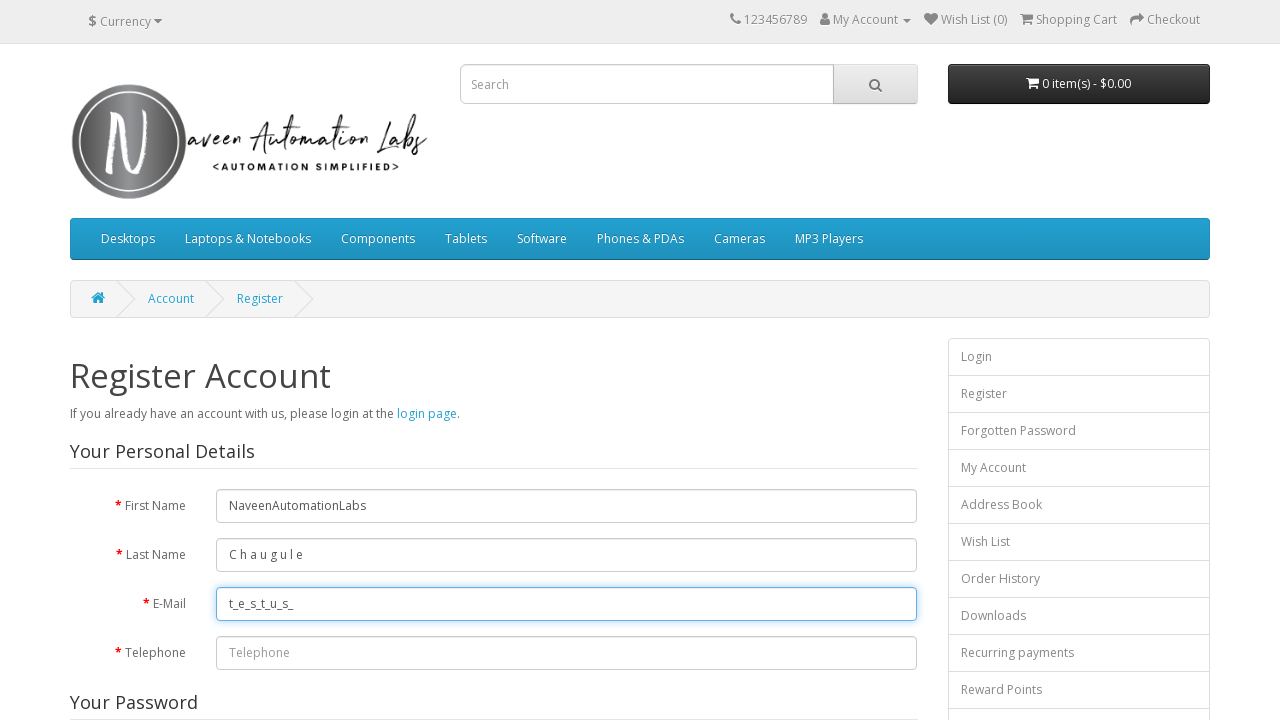

Typed character 'e' in email field with 150ms delay
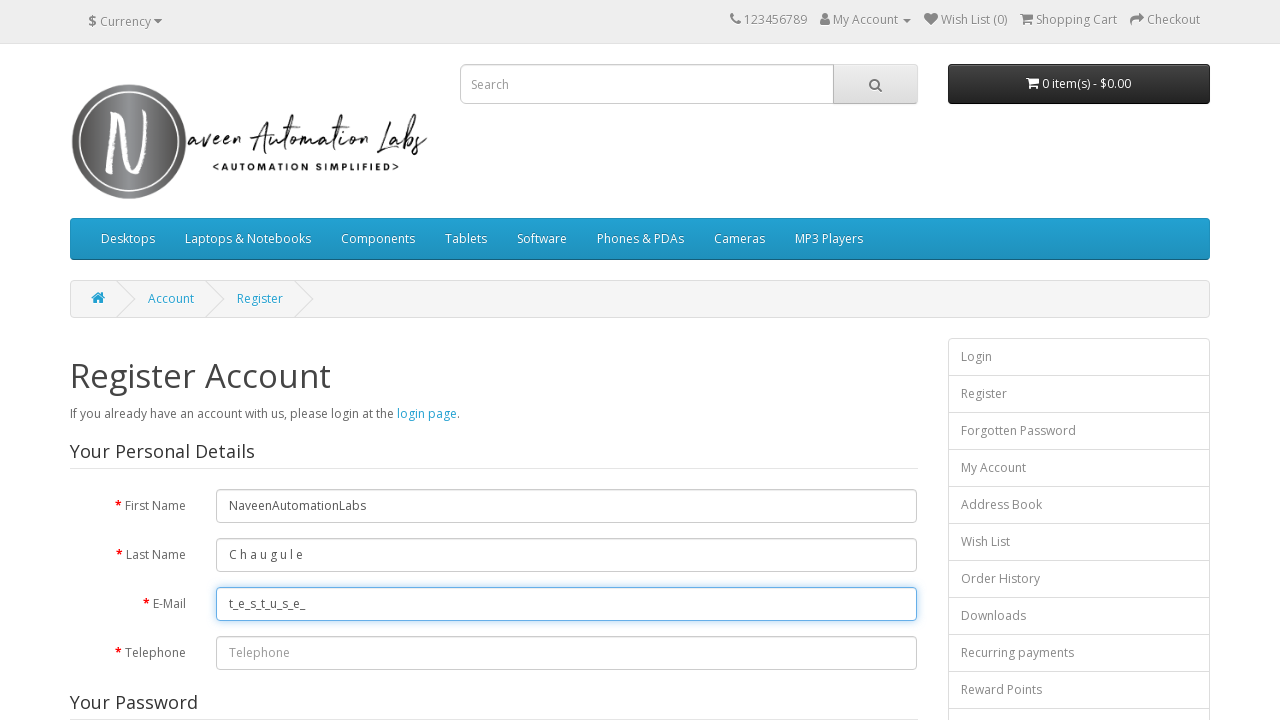

Typed character 'r' in email field with 150ms delay
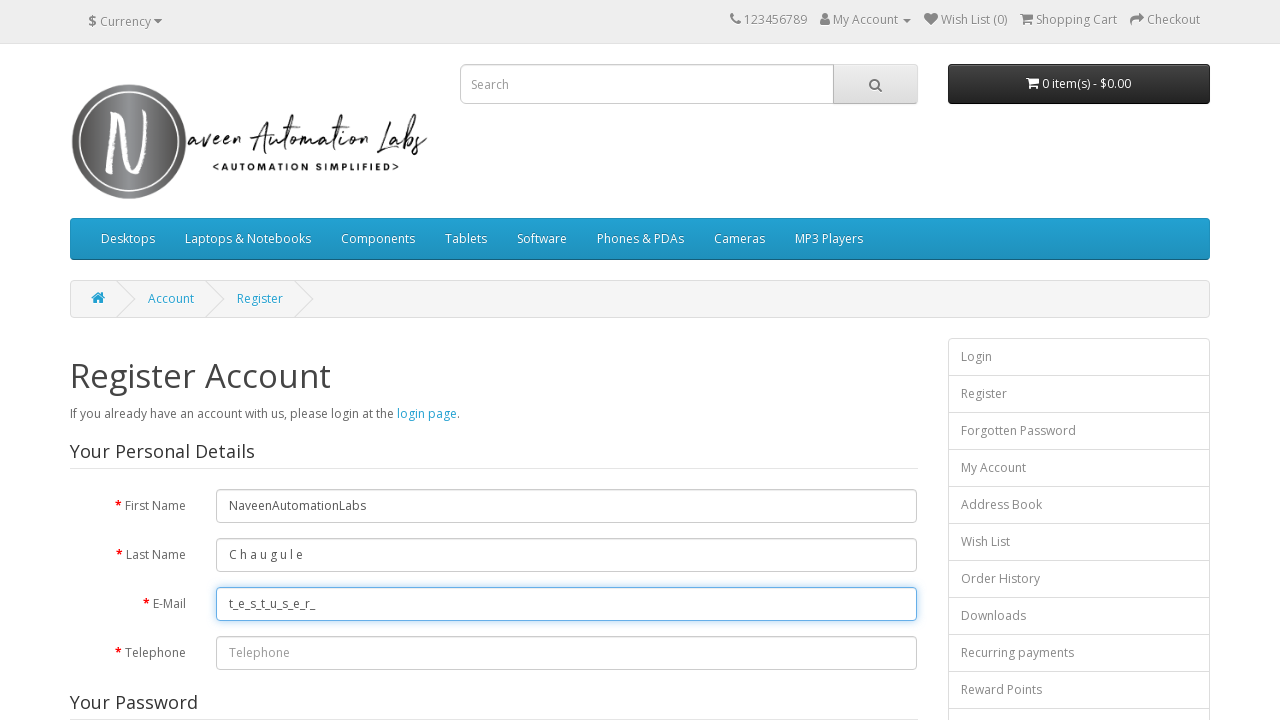

Typed character '1' in email field with 150ms delay
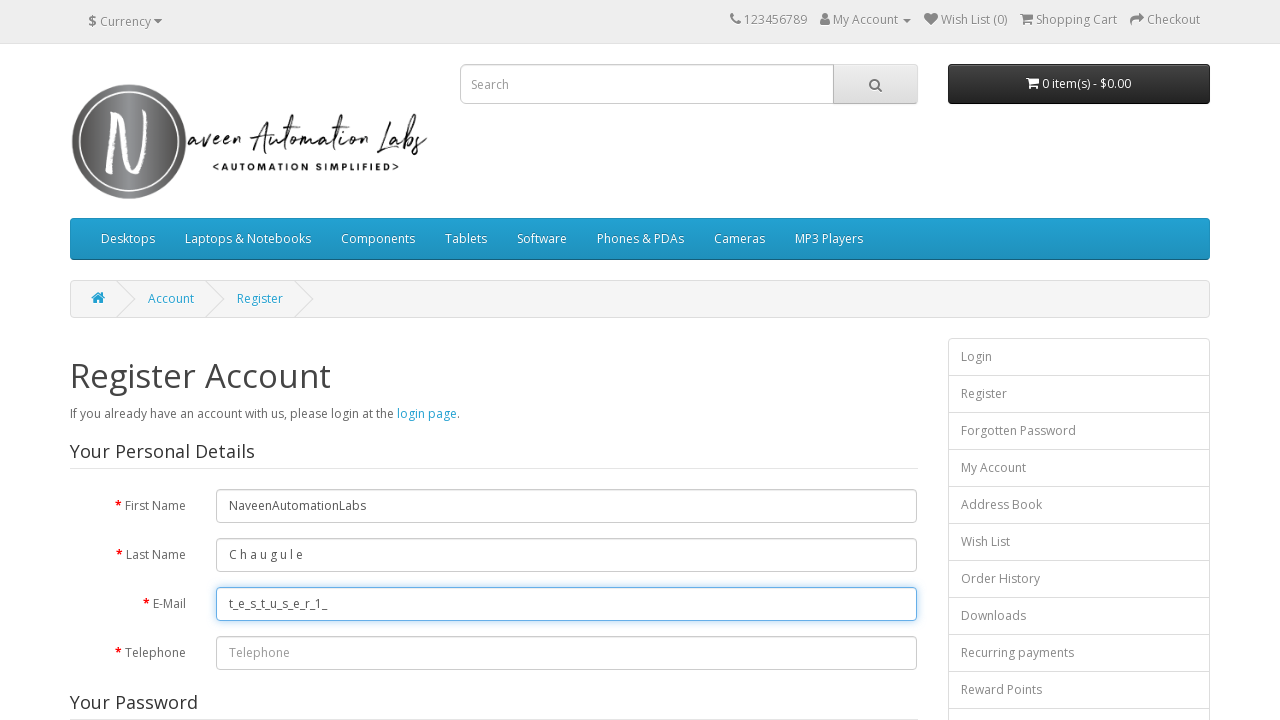

Typed character '2' in email field with 150ms delay
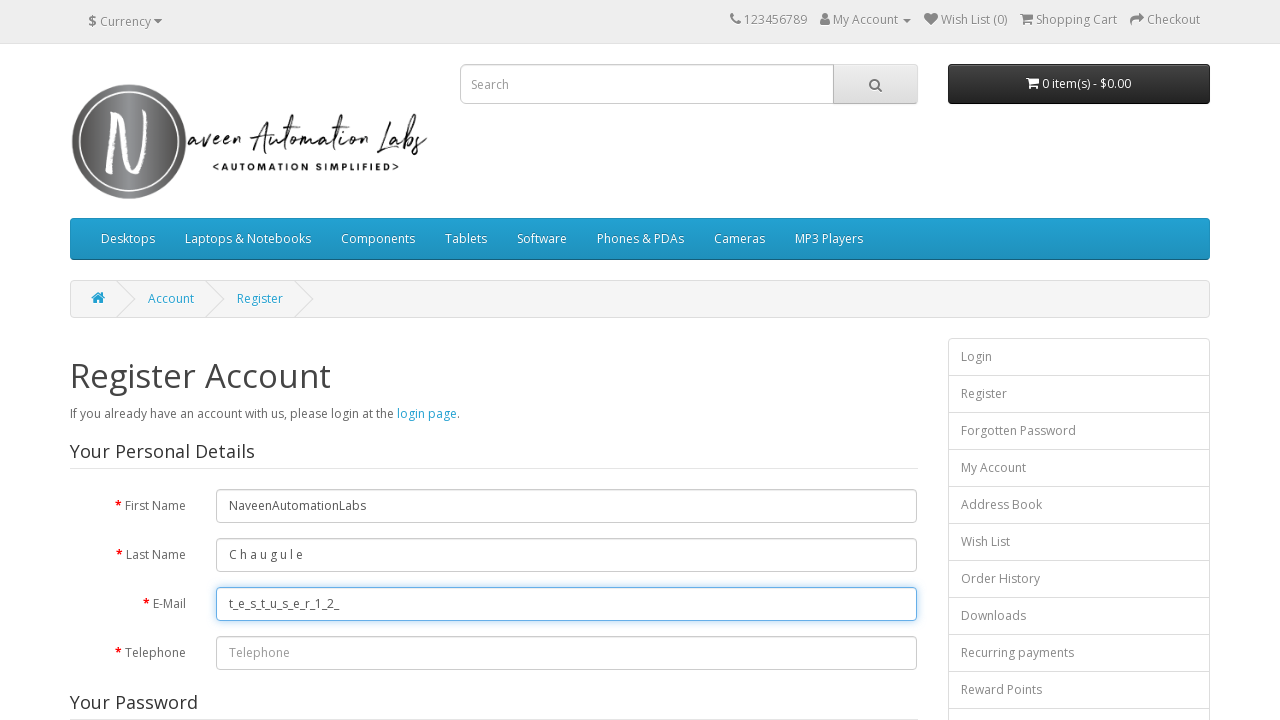

Typed character '3' in email field with 150ms delay
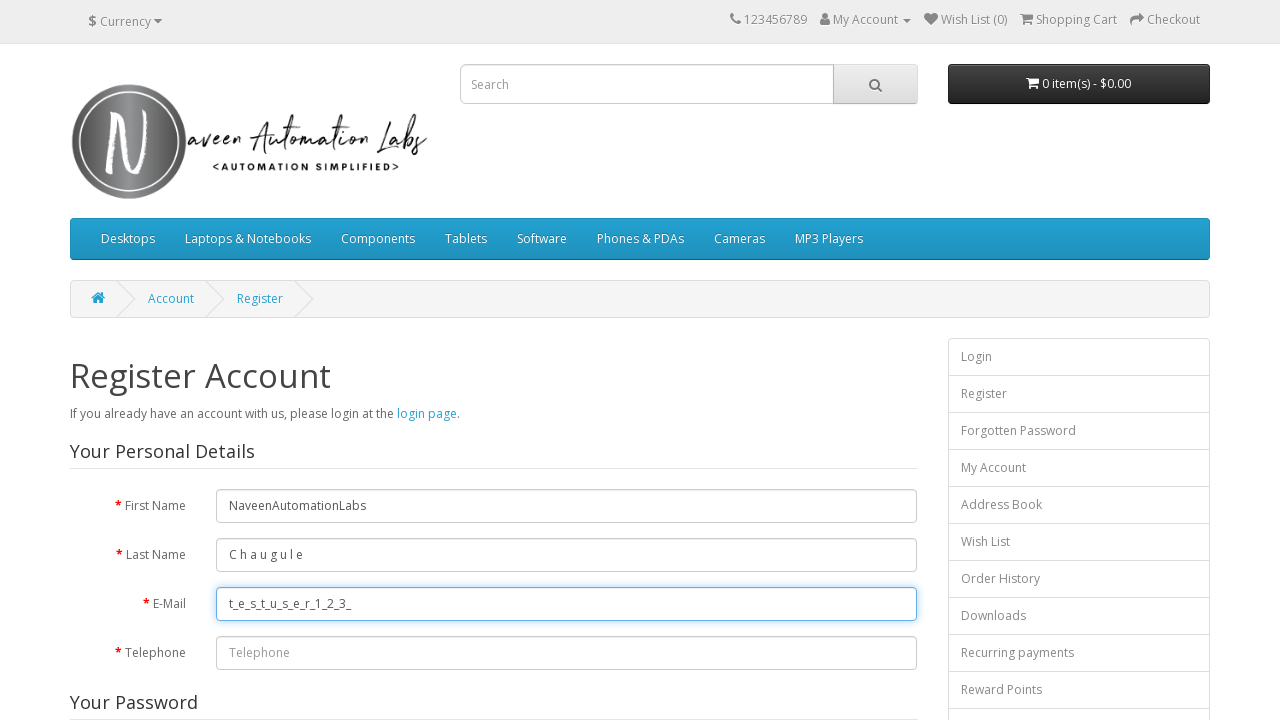

Typed character '@' in email field with 150ms delay
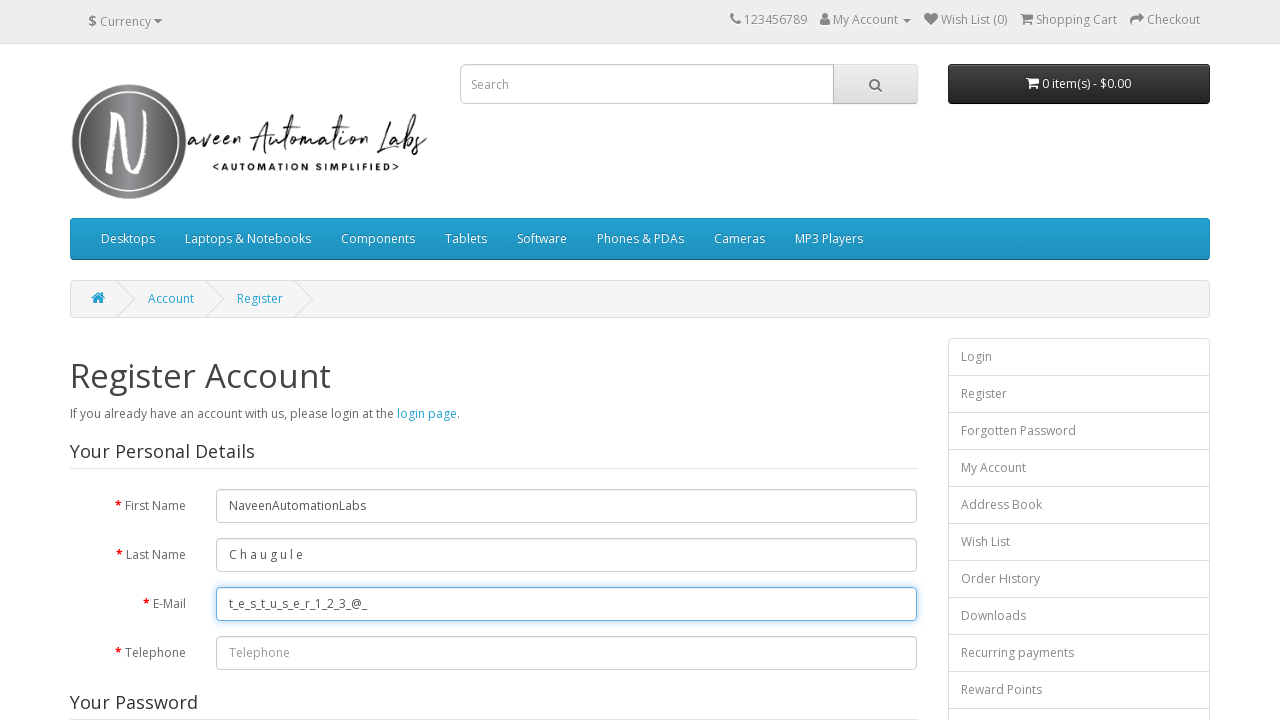

Typed character 'e' in email field with 150ms delay
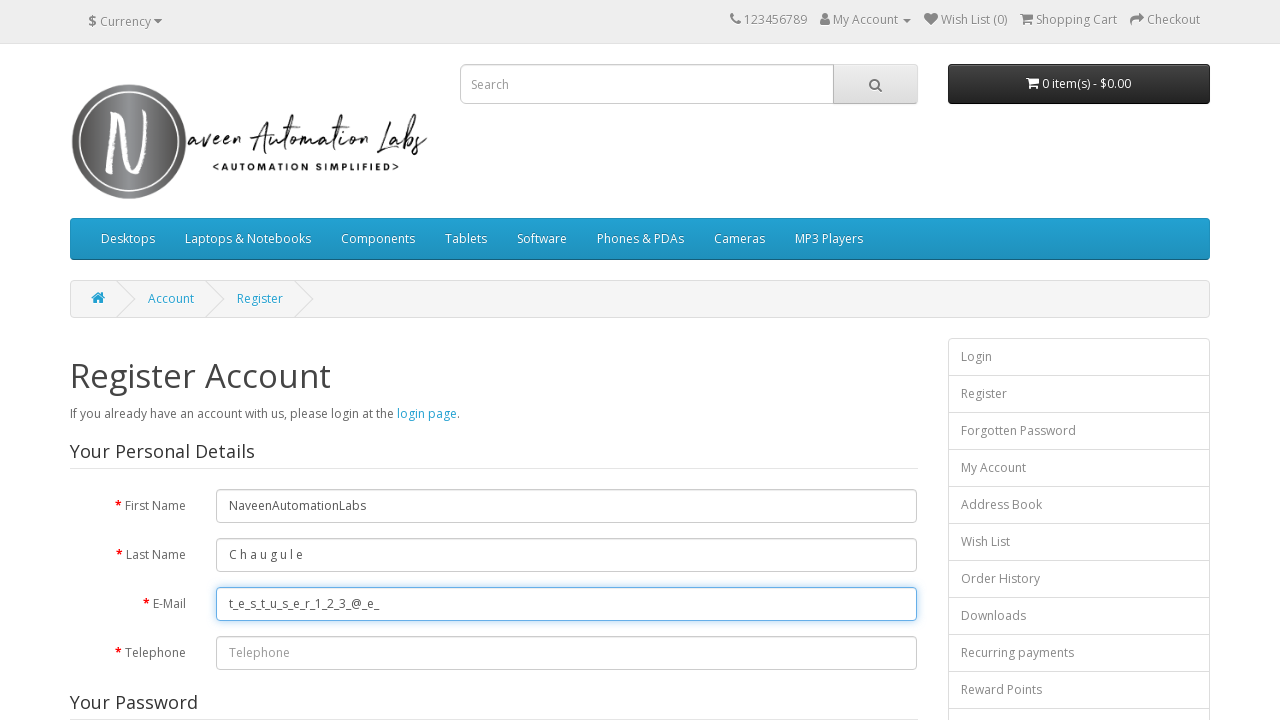

Typed character 'x' in email field with 150ms delay
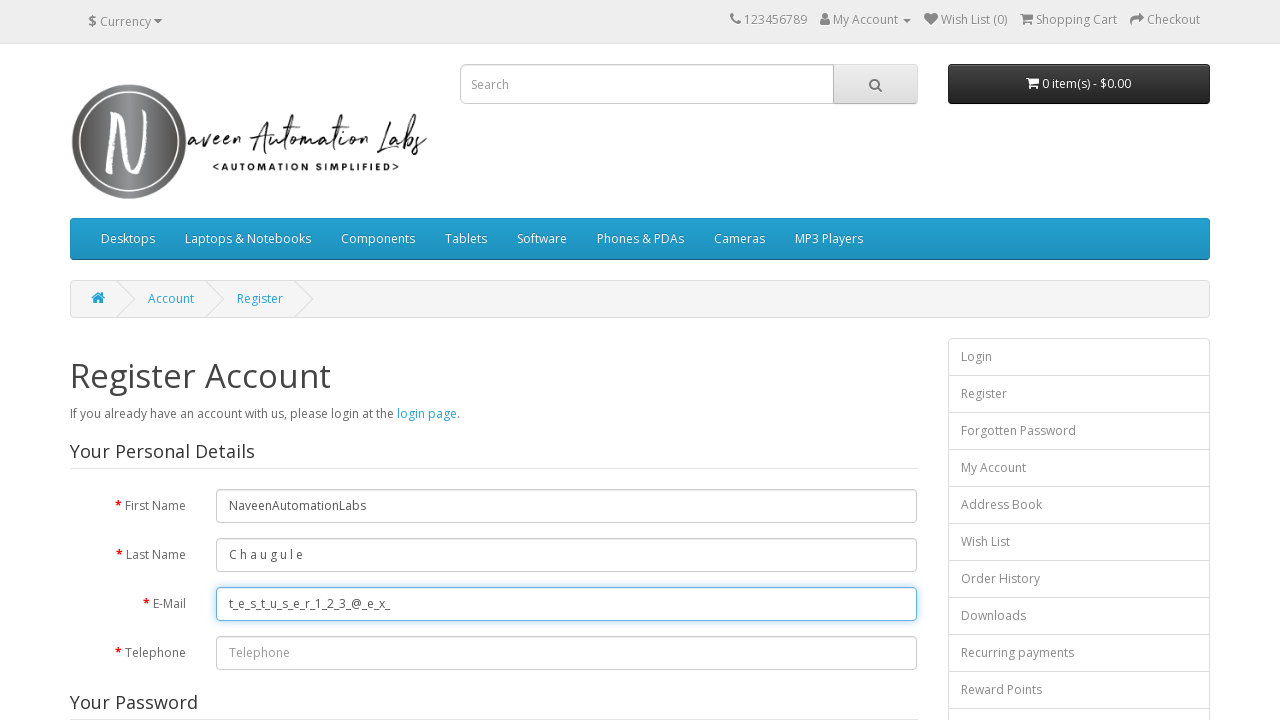

Typed character 'a' in email field with 150ms delay
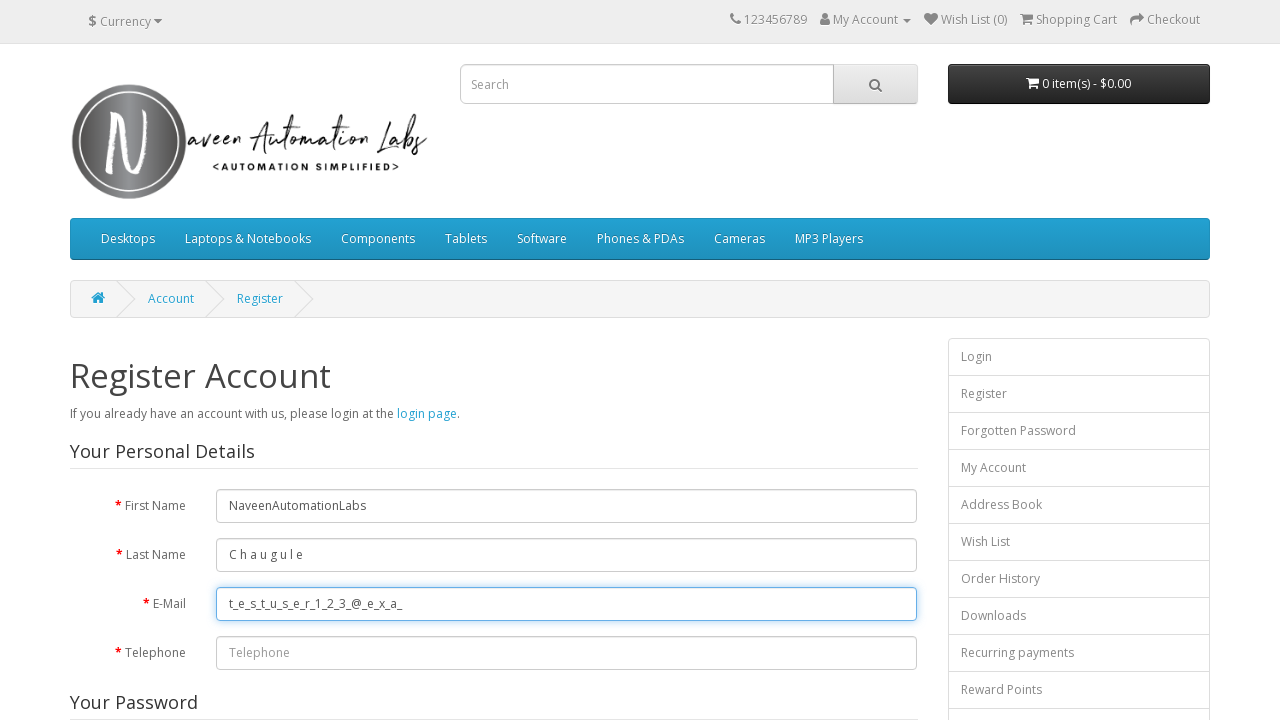

Typed character 'm' in email field with 150ms delay
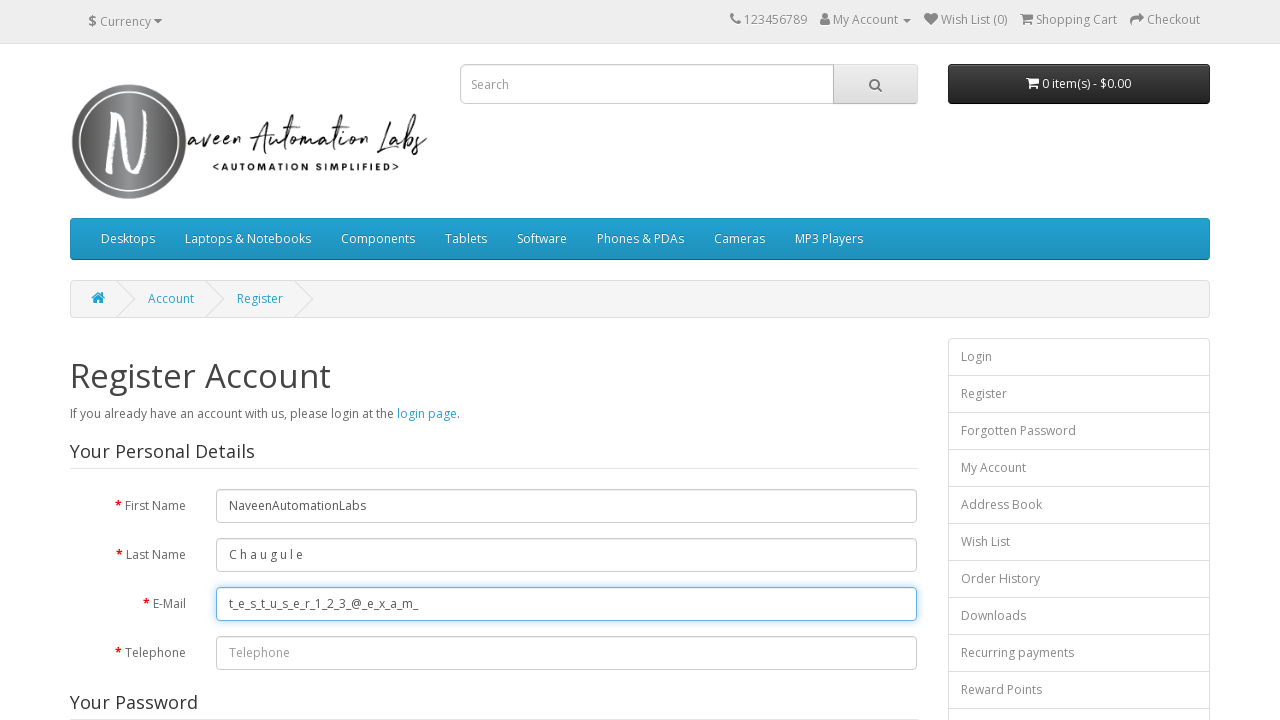

Typed character 'p' in email field with 150ms delay
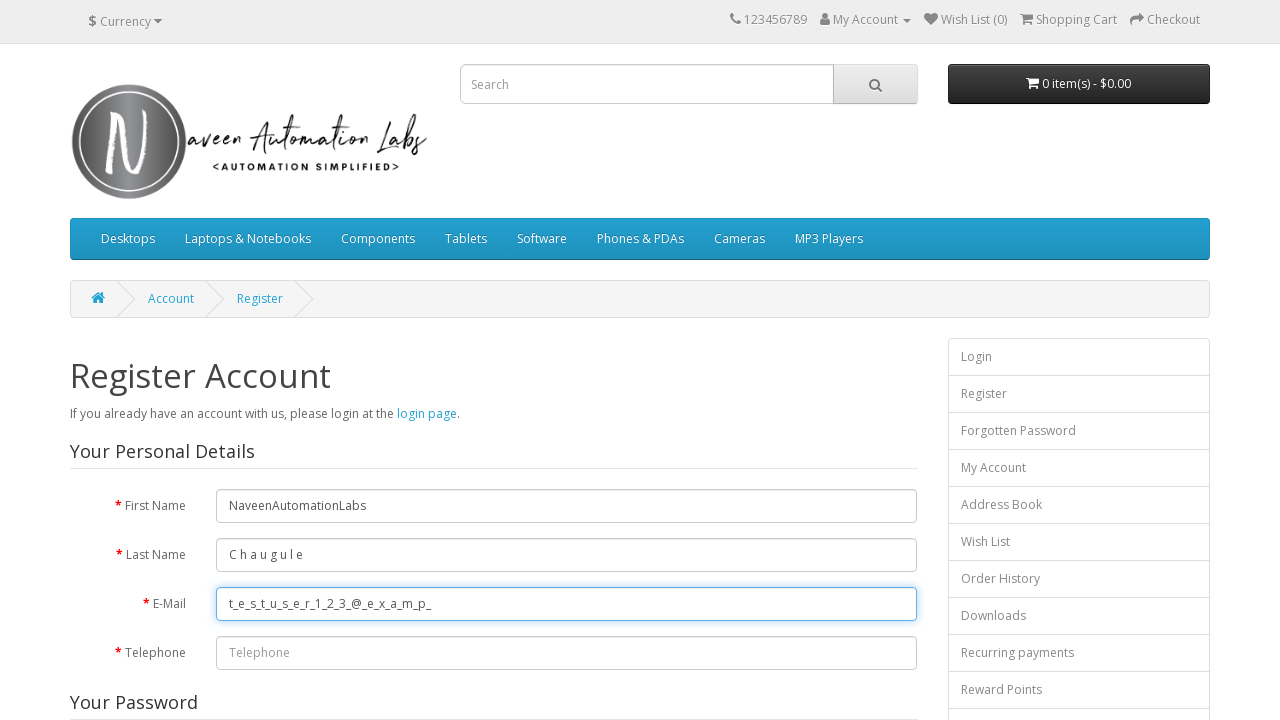

Typed character 'l' in email field with 150ms delay
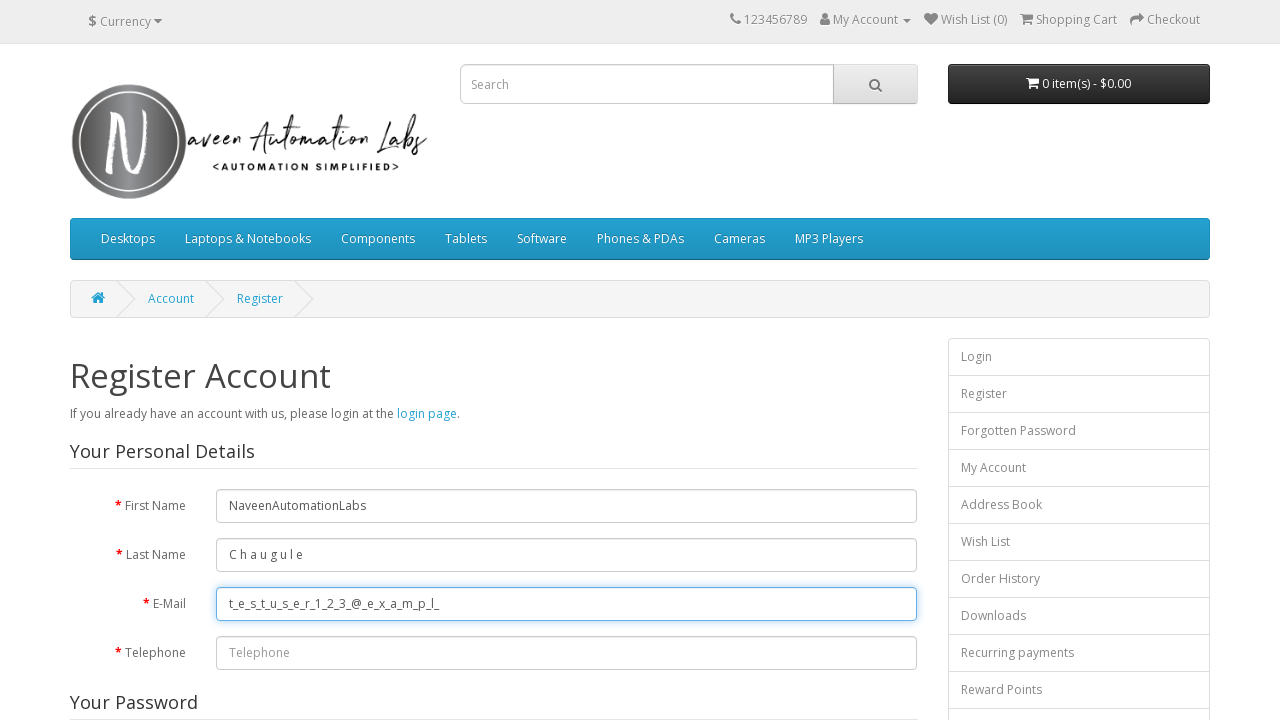

Typed character 'e' in email field with 150ms delay
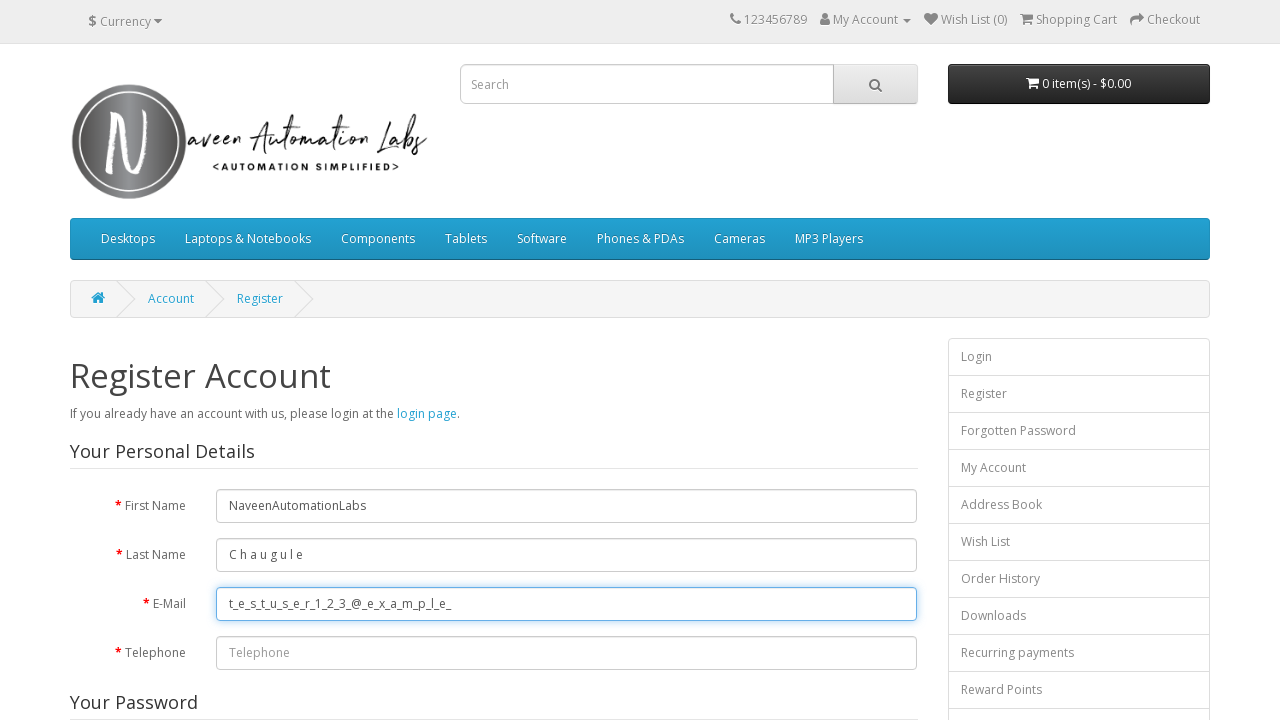

Typed character '.' in email field with 150ms delay
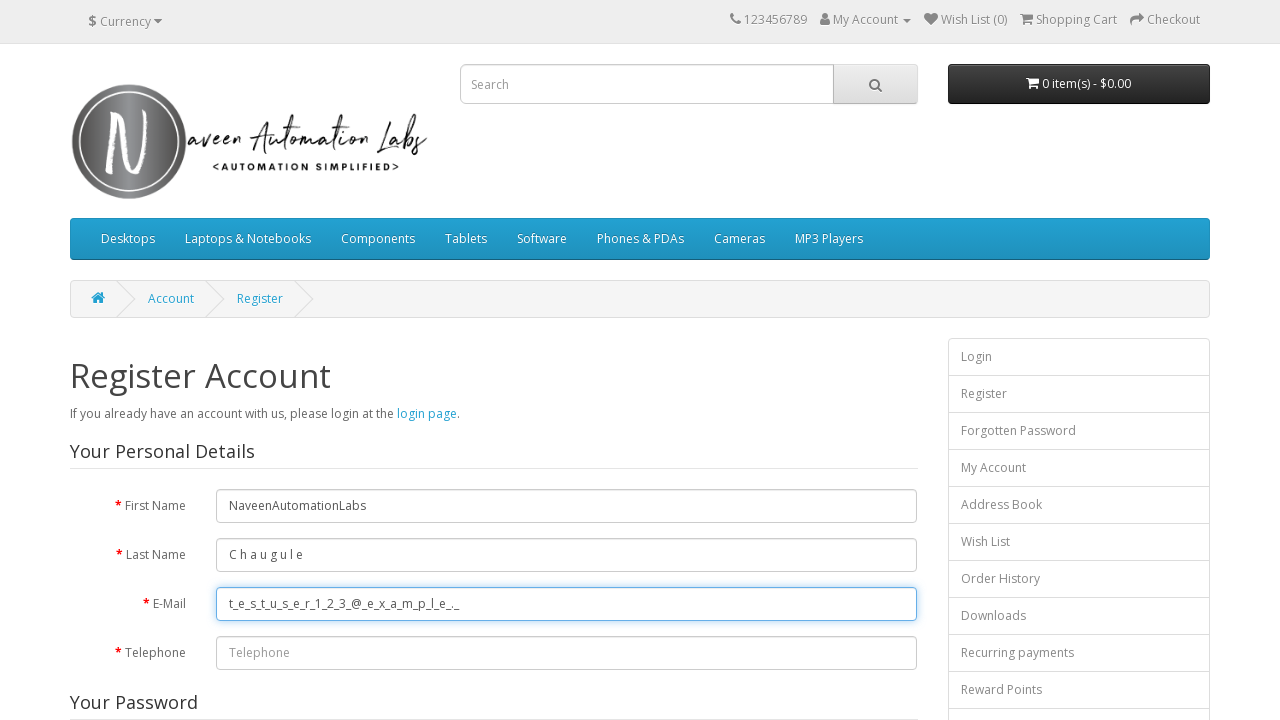

Typed character 'c' in email field with 150ms delay
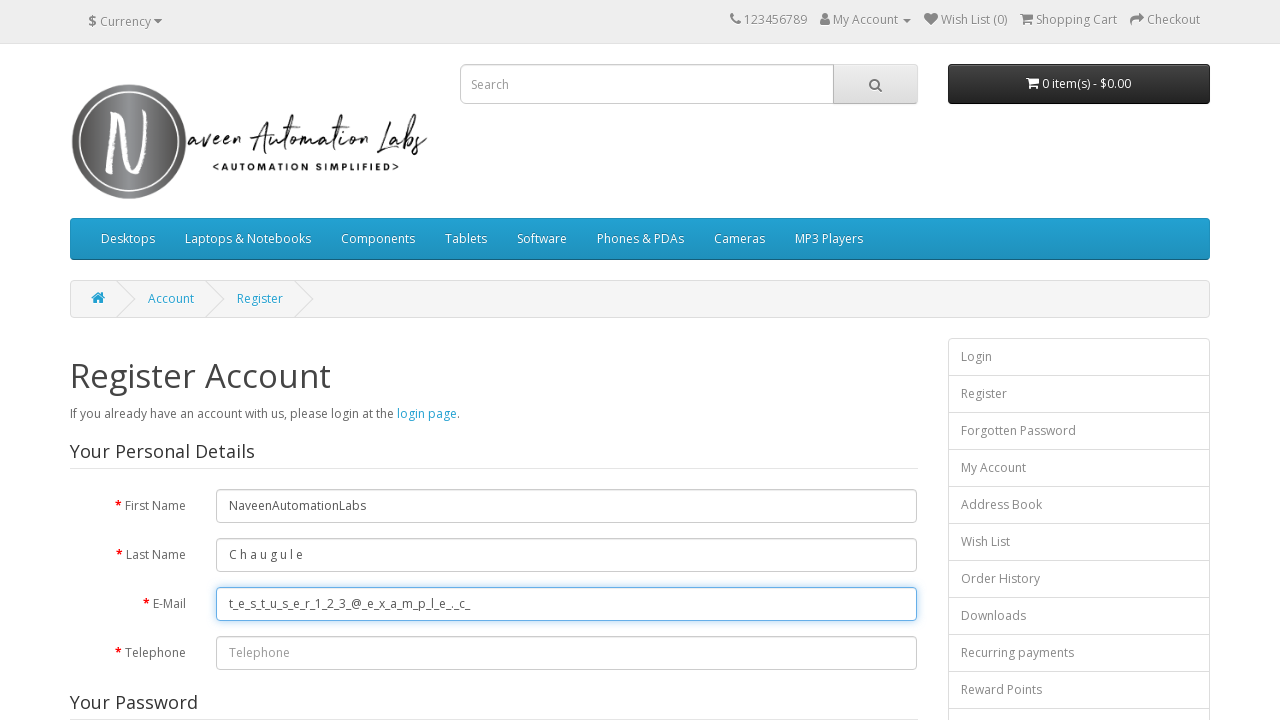

Typed character 'o' in email field with 150ms delay
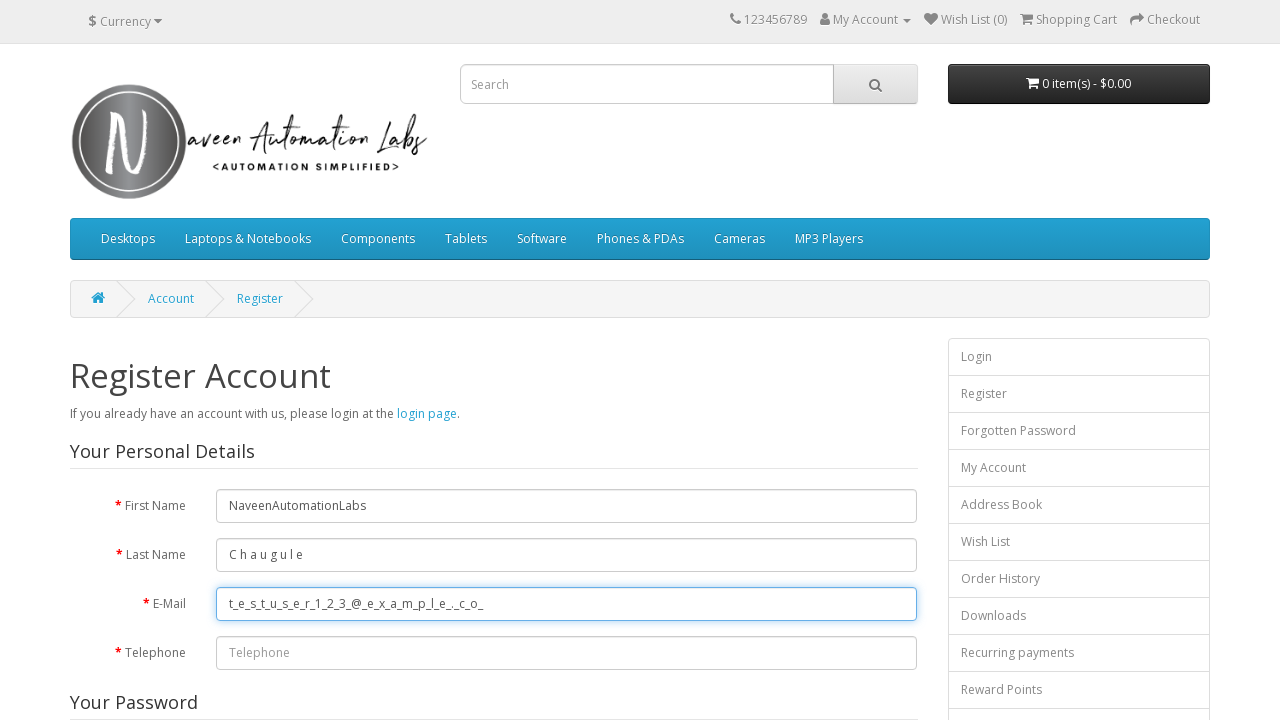

Typed character 'm' in email field with 150ms delay
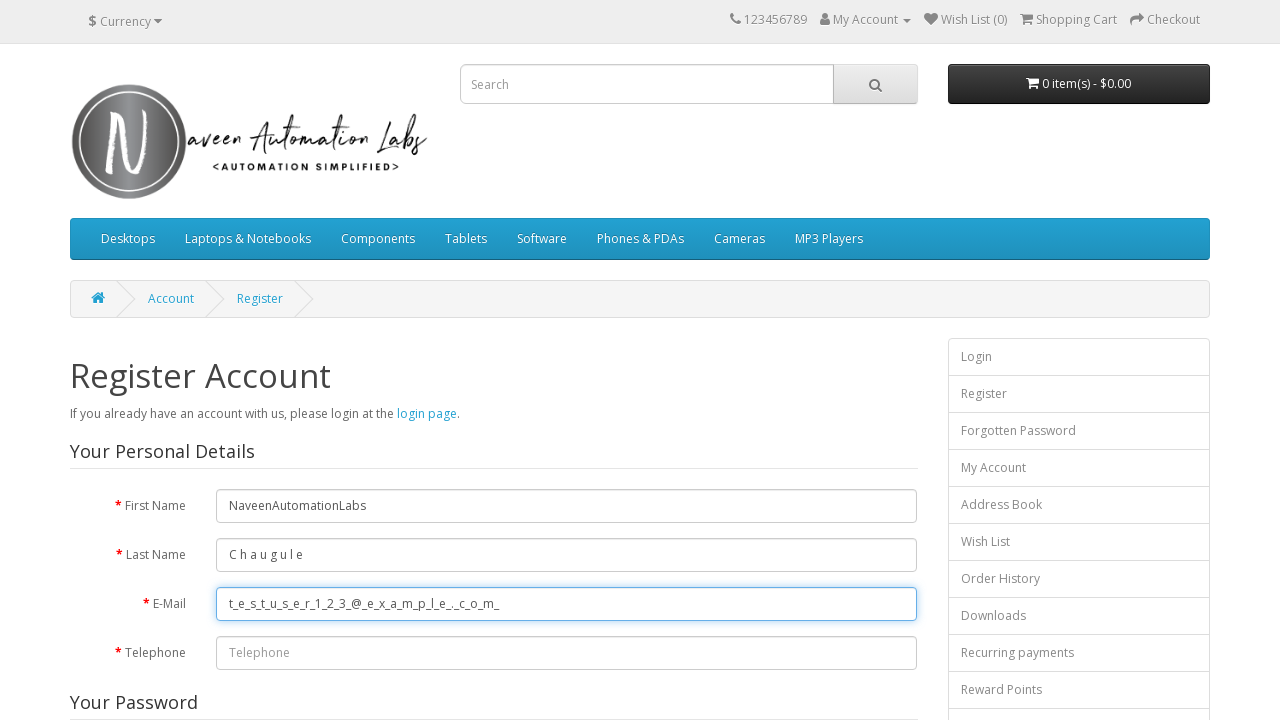

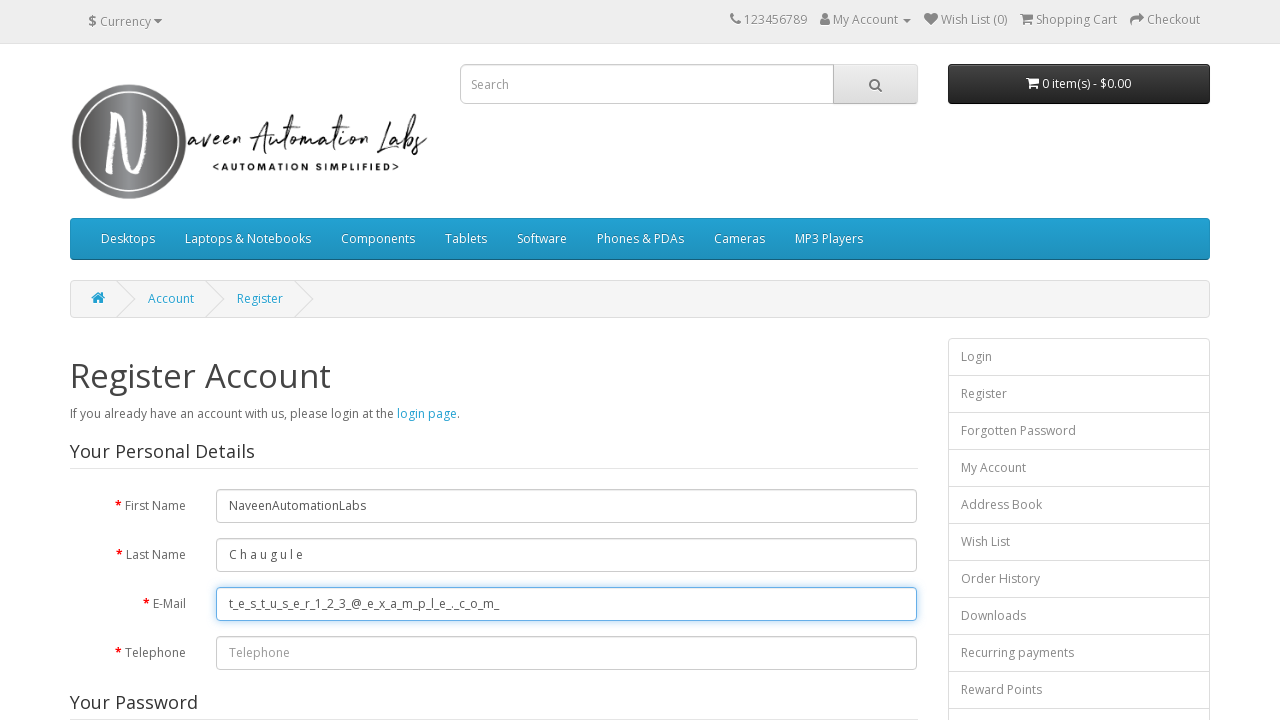